Tests notification messages by repeatedly clicking a link and verifying different notification messages appear

Starting URL: http://the-internet.herokuapp.com/notification_message_rendered

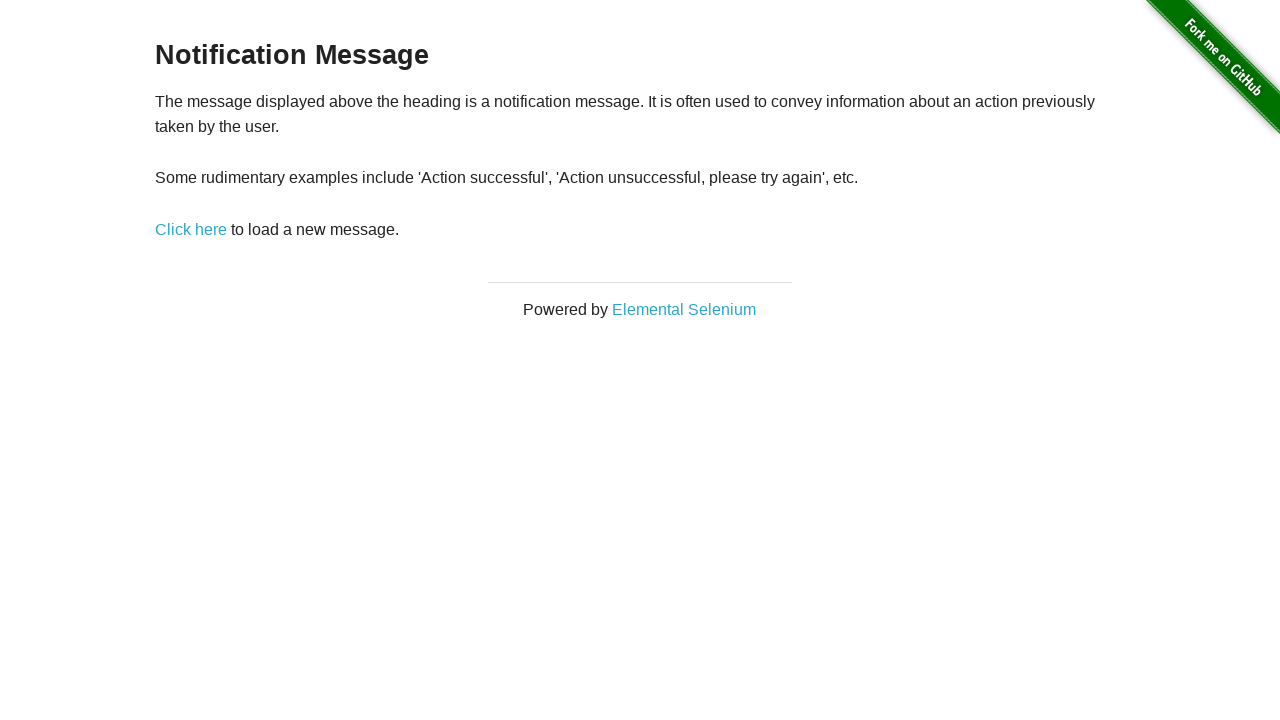

Clicked 'Click here' link to trigger notification message at (191, 229) on text=Click here
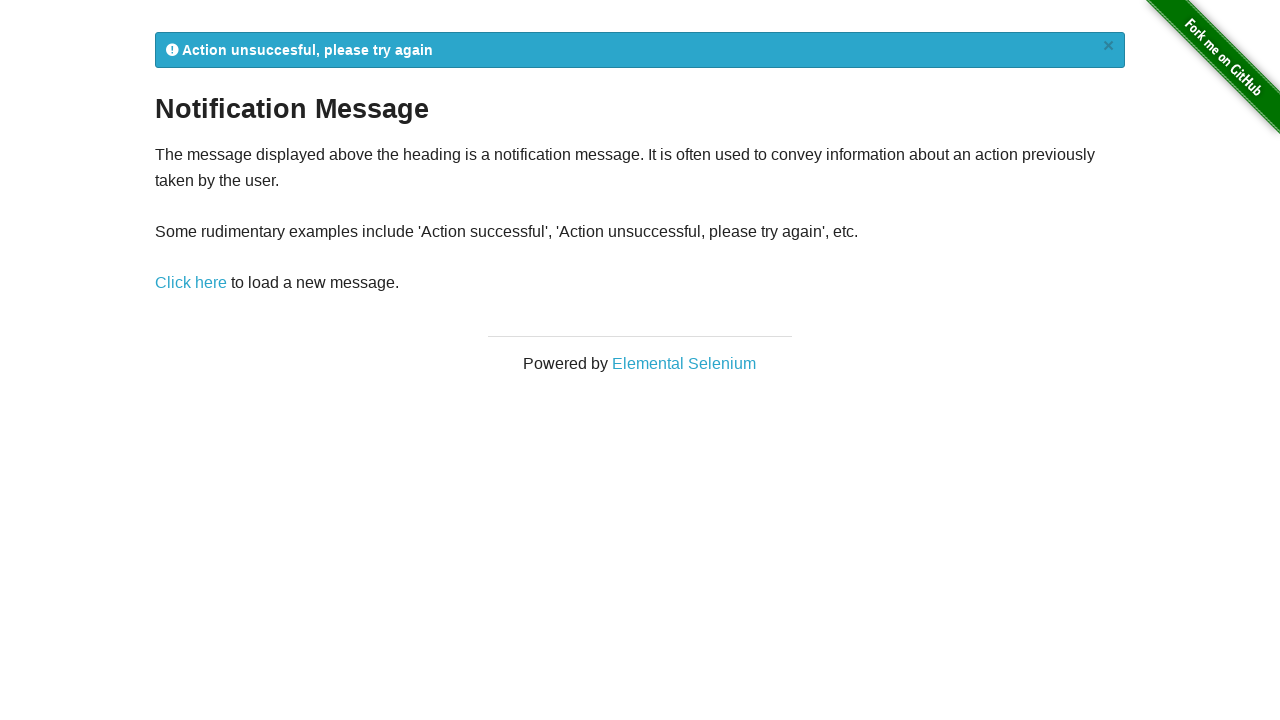

Notification message appeared and became visible
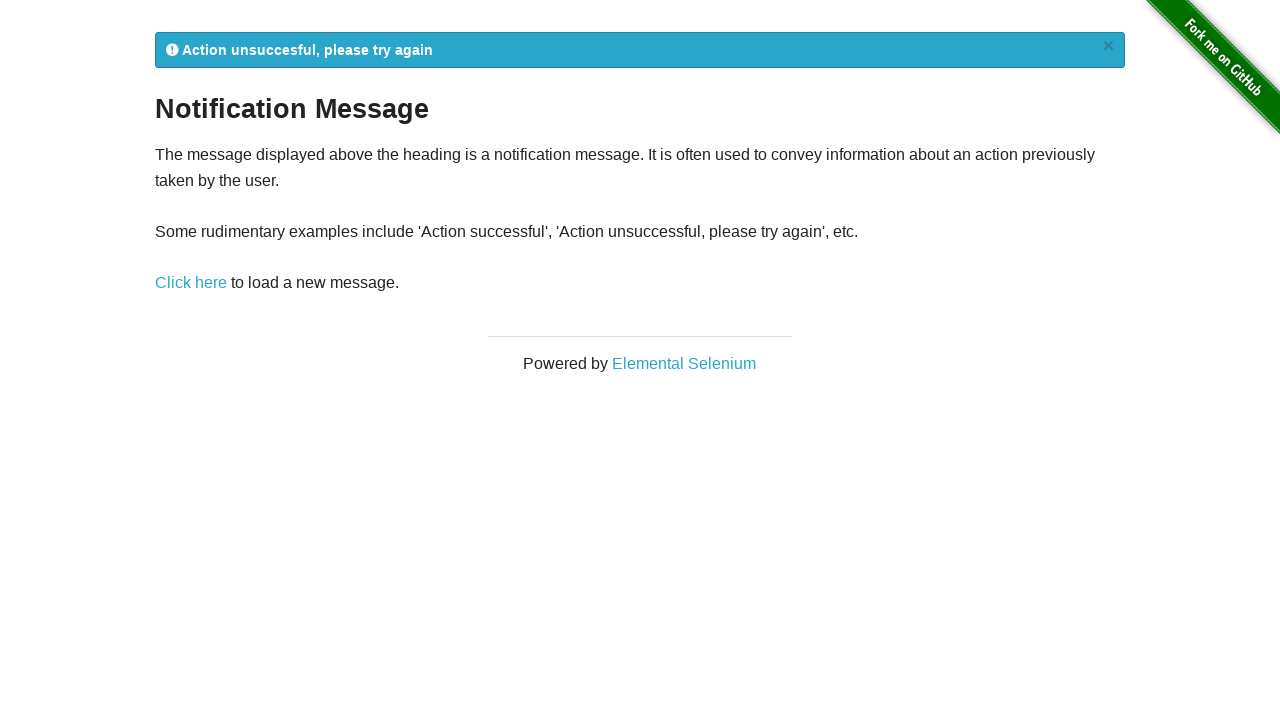

Clicked 'Click here' link to trigger notification message at (191, 283) on text=Click here
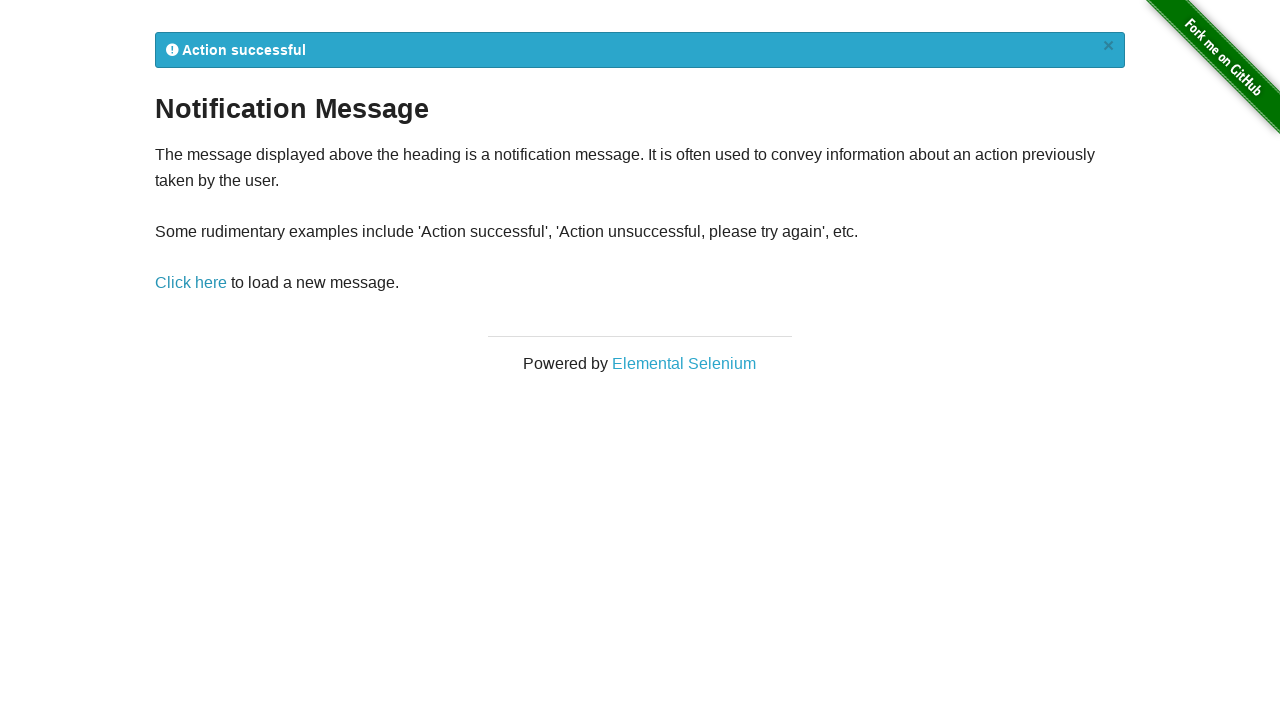

Notification message appeared and became visible
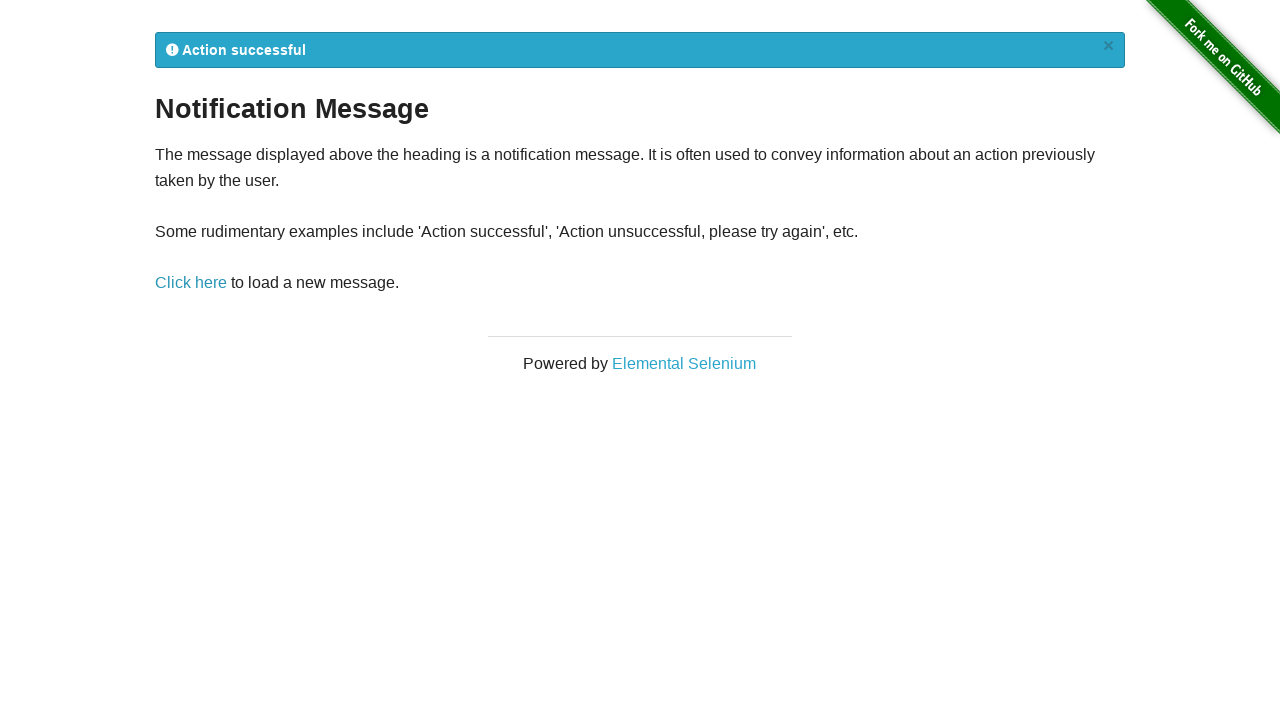

Clicked 'Click here' link to trigger notification message at (191, 283) on text=Click here
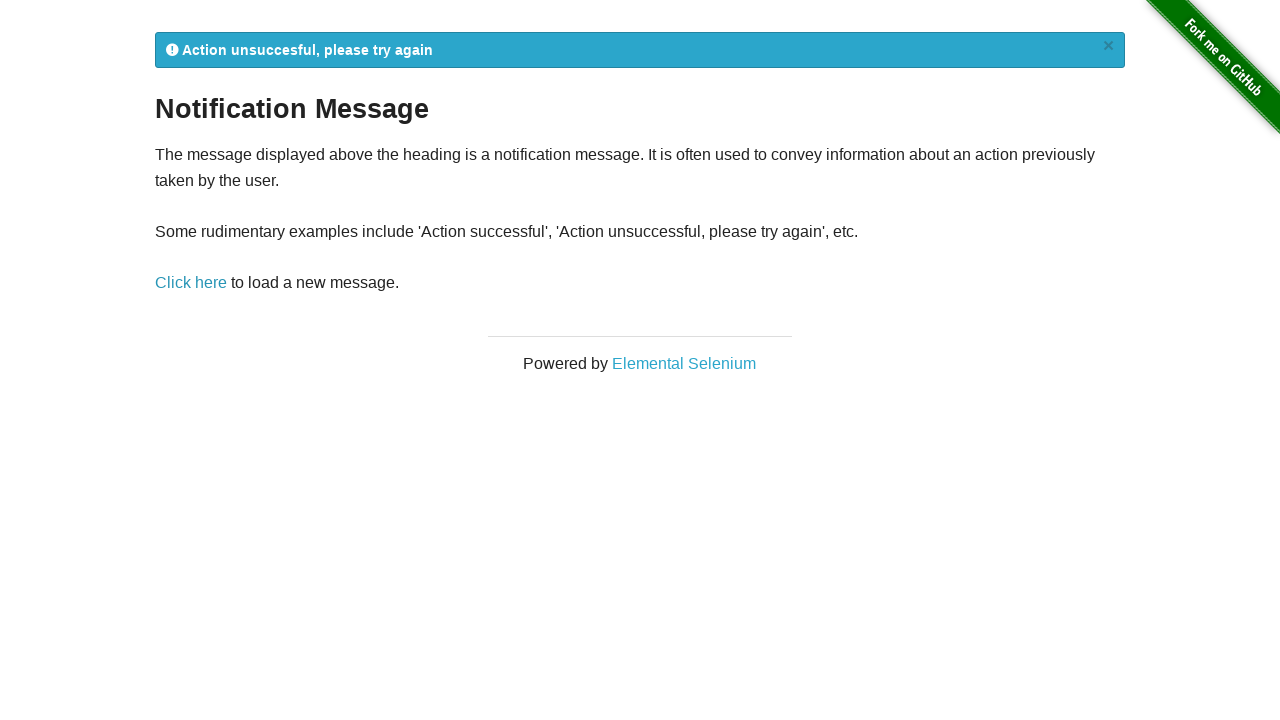

Notification message appeared and became visible
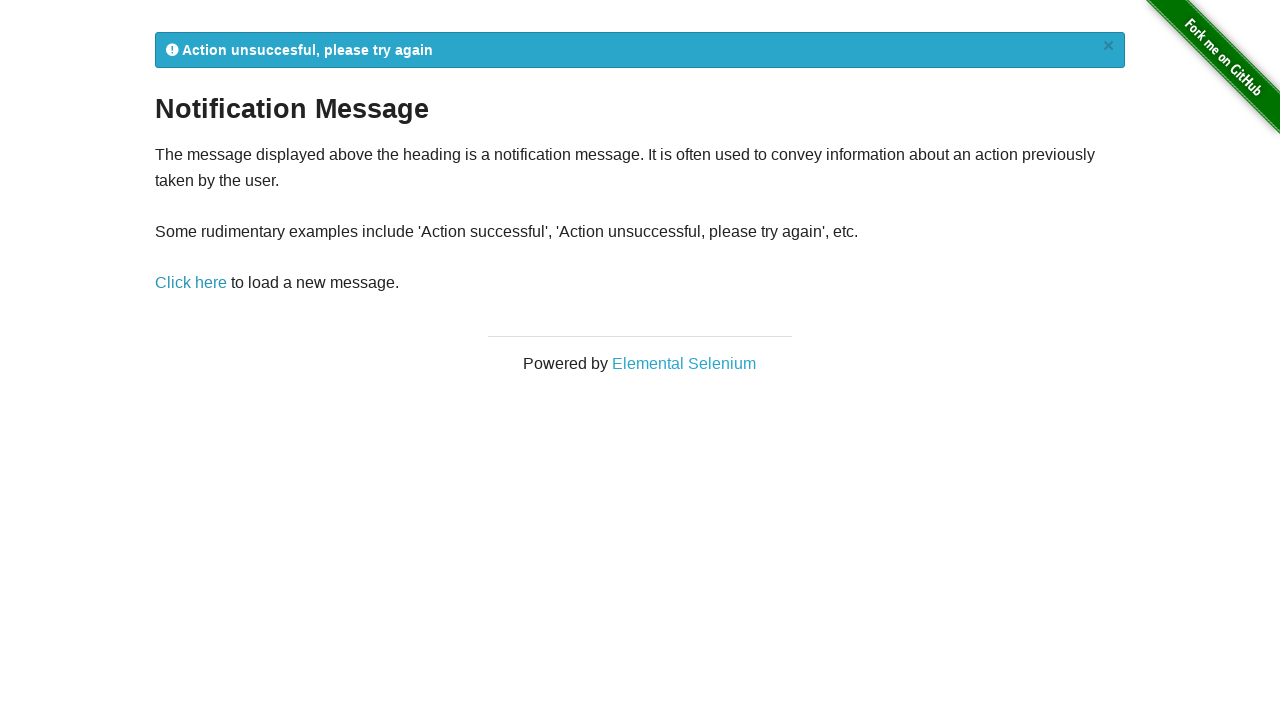

Clicked 'Click here' link to trigger notification message at (191, 283) on text=Click here
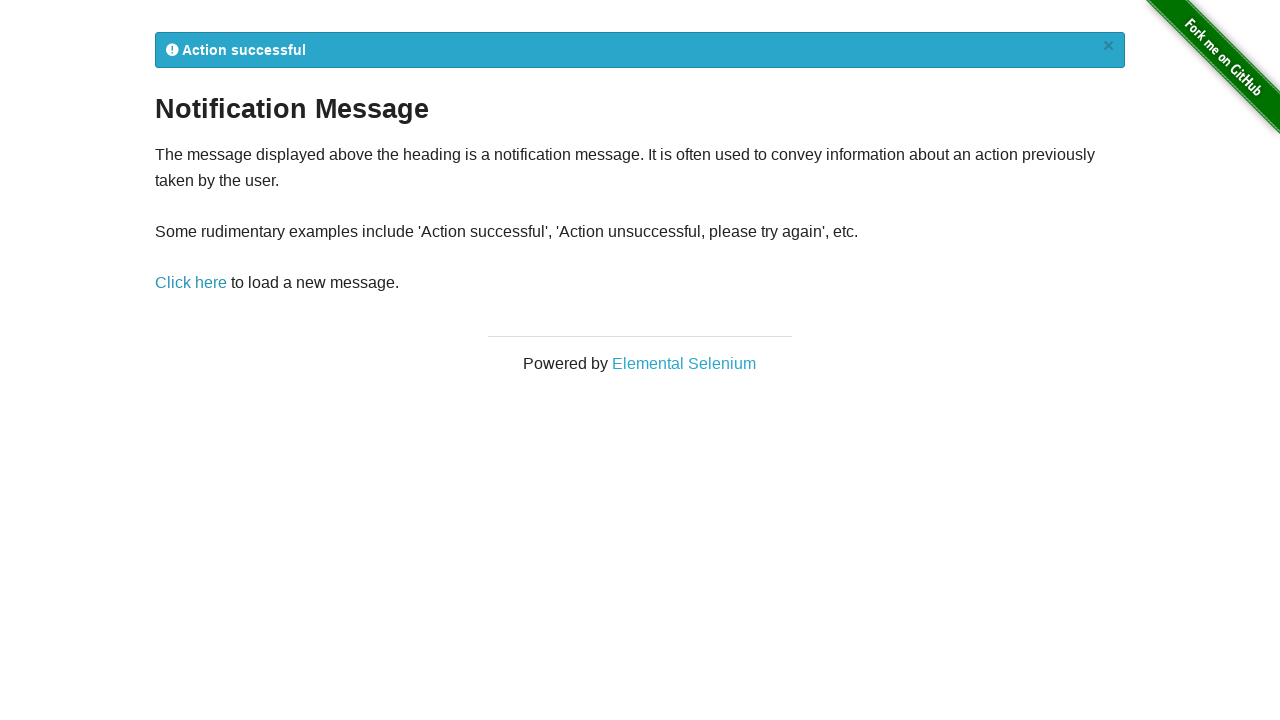

Notification message appeared and became visible
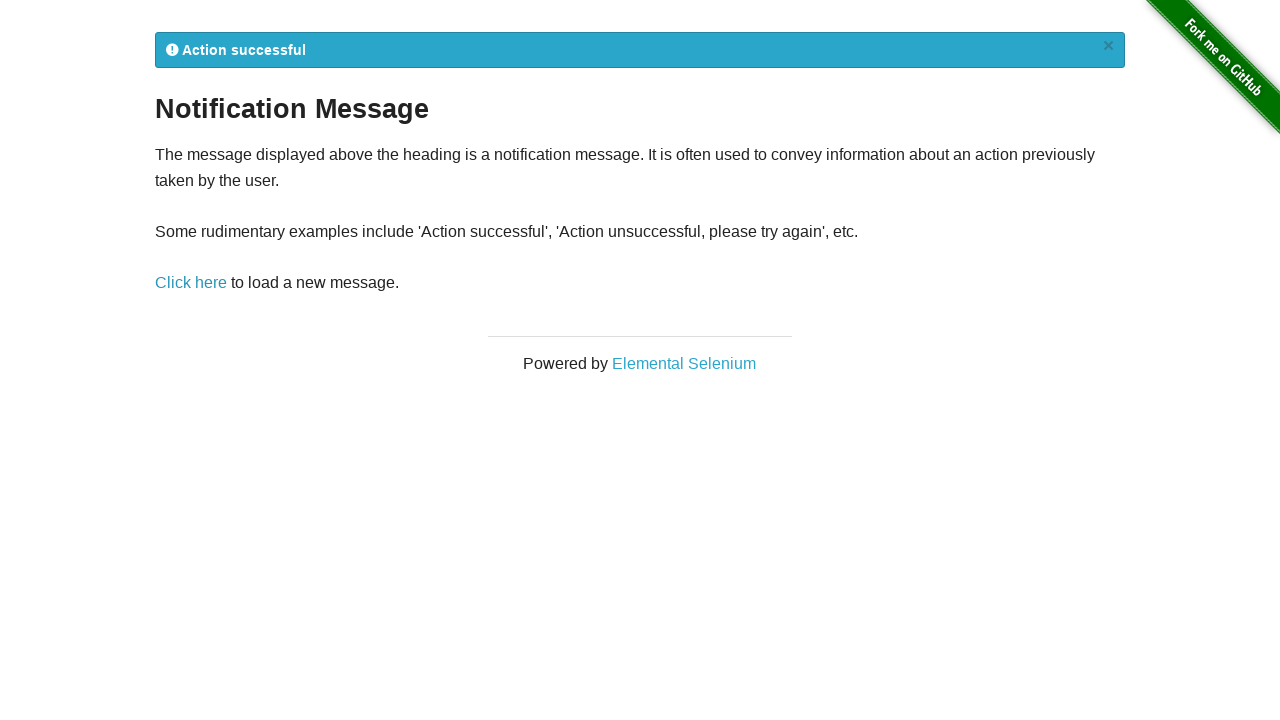

Clicked 'Click here' link to trigger notification message at (191, 283) on text=Click here
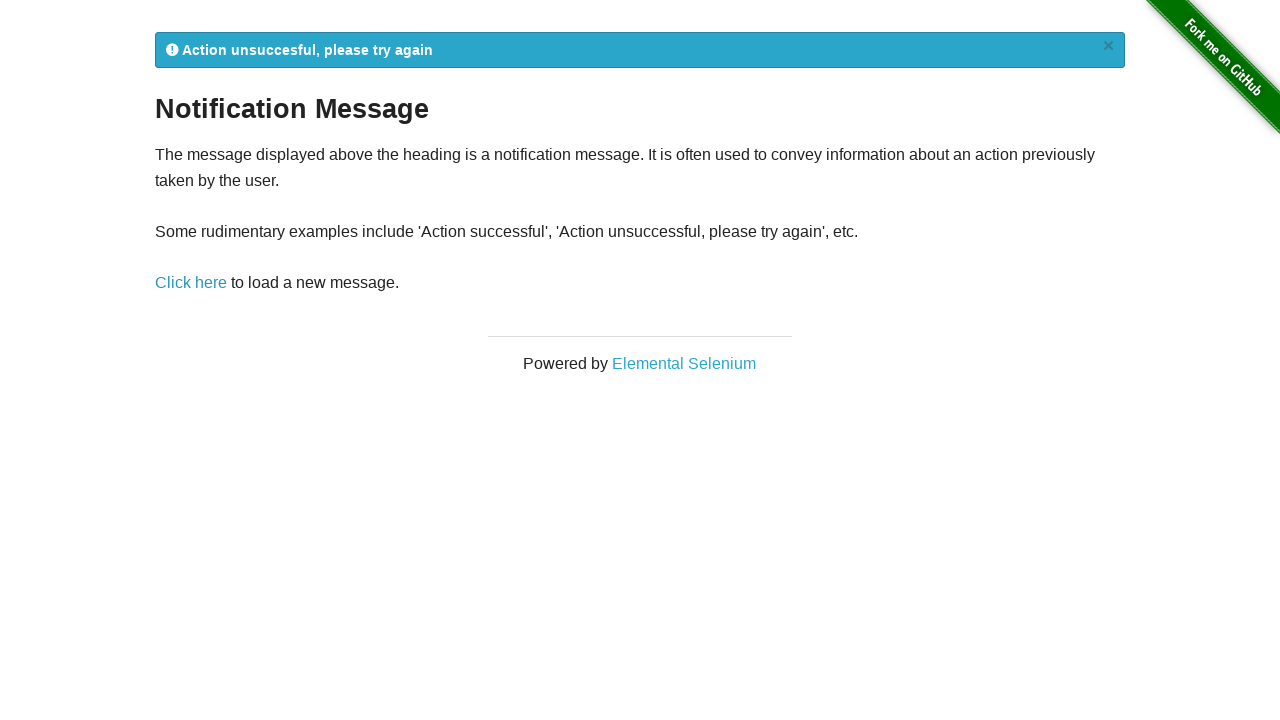

Notification message appeared and became visible
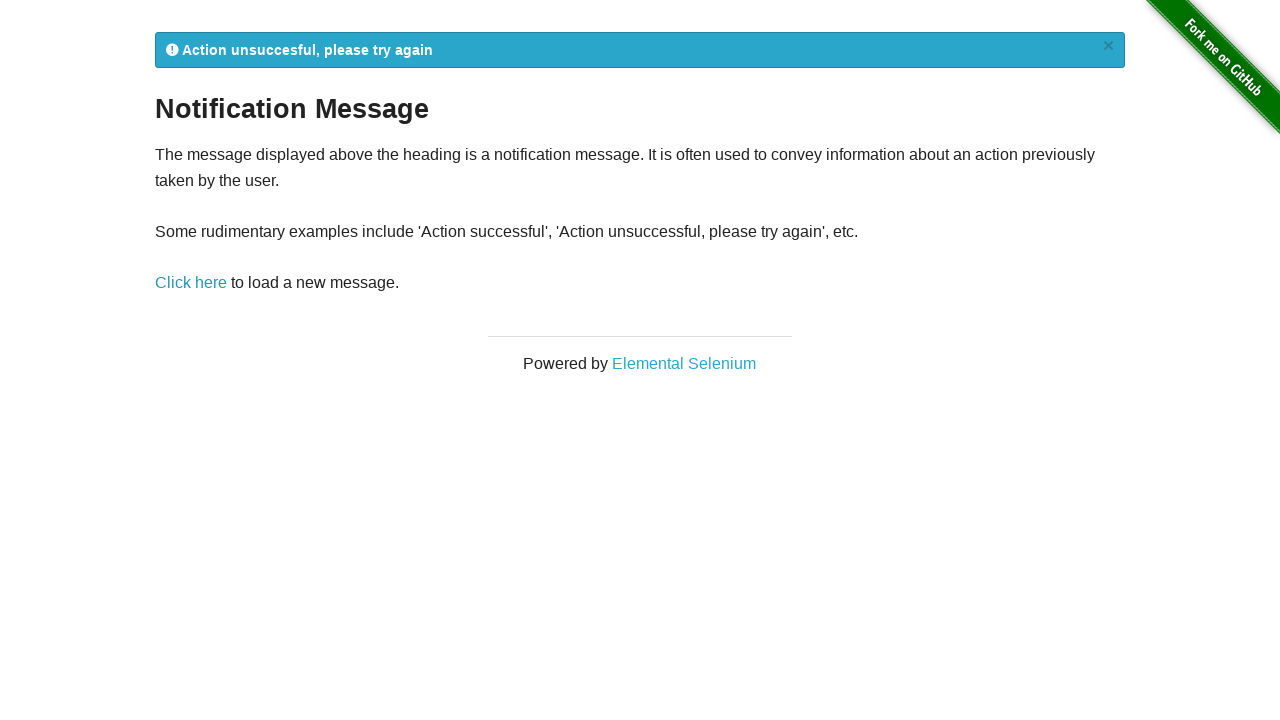

Clicked 'Click here' link to trigger notification message at (191, 283) on text=Click here
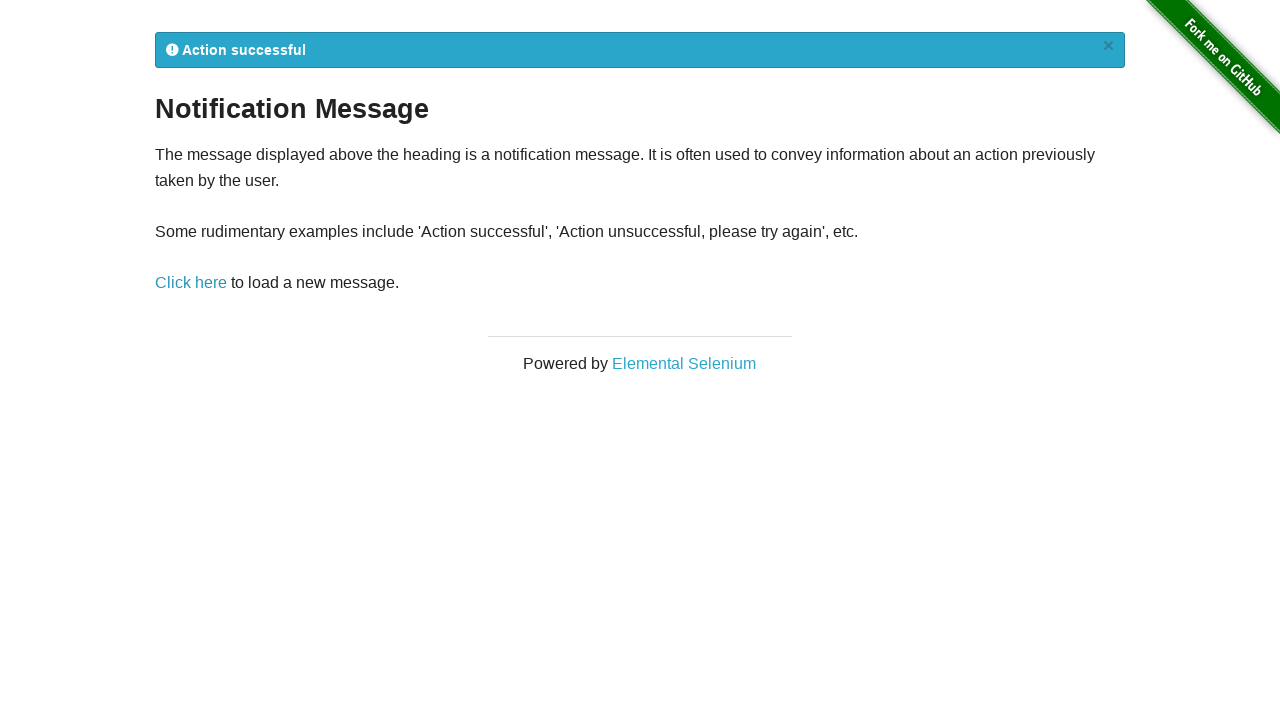

Notification message appeared and became visible
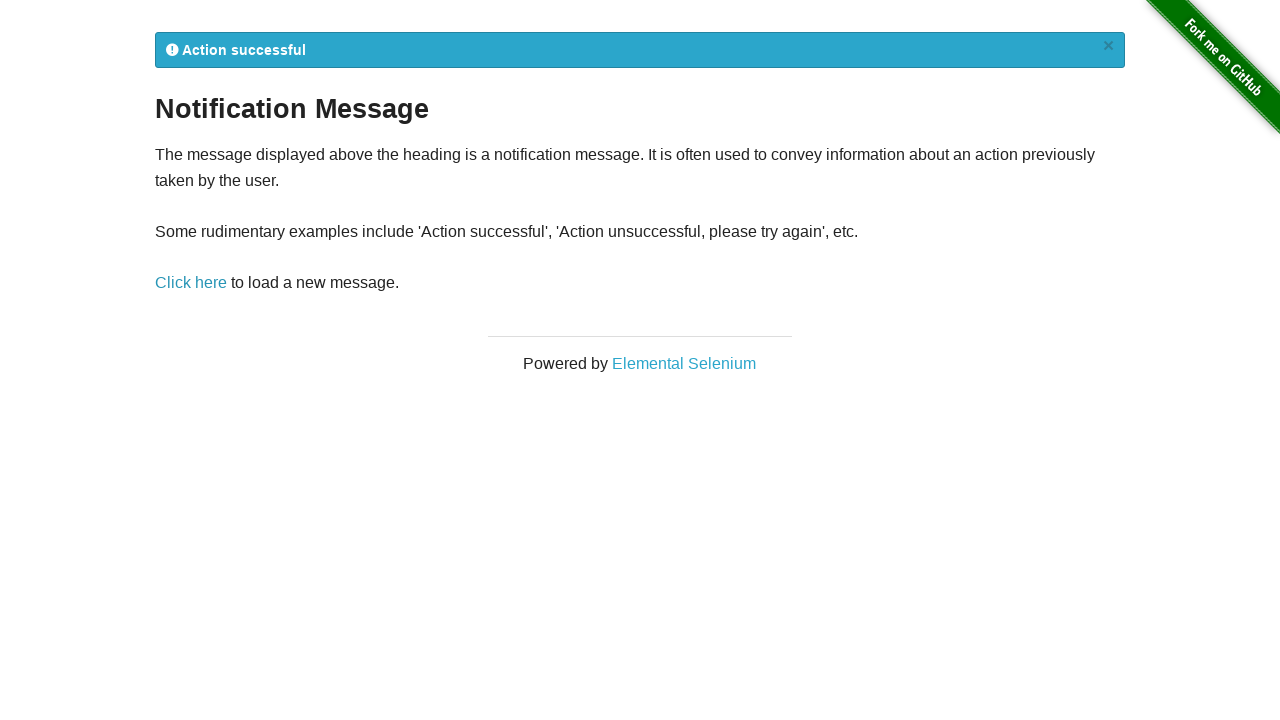

Clicked 'Click here' link to trigger notification message at (191, 283) on text=Click here
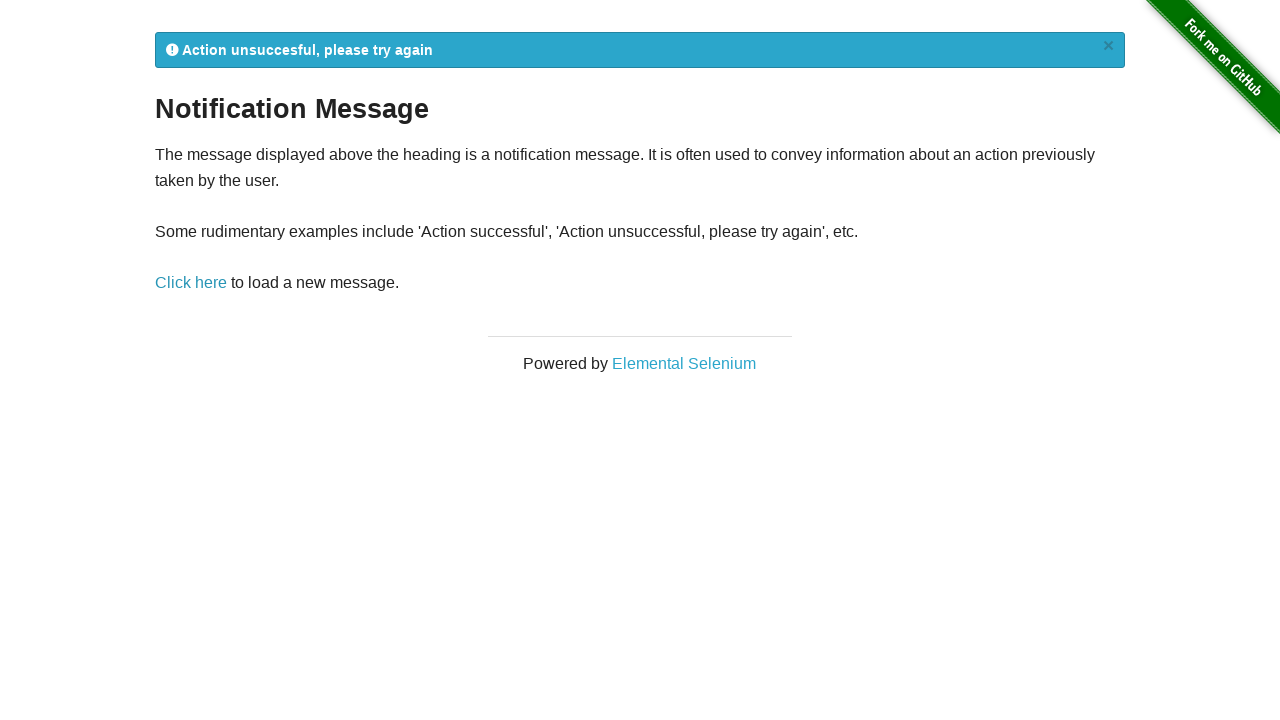

Notification message appeared and became visible
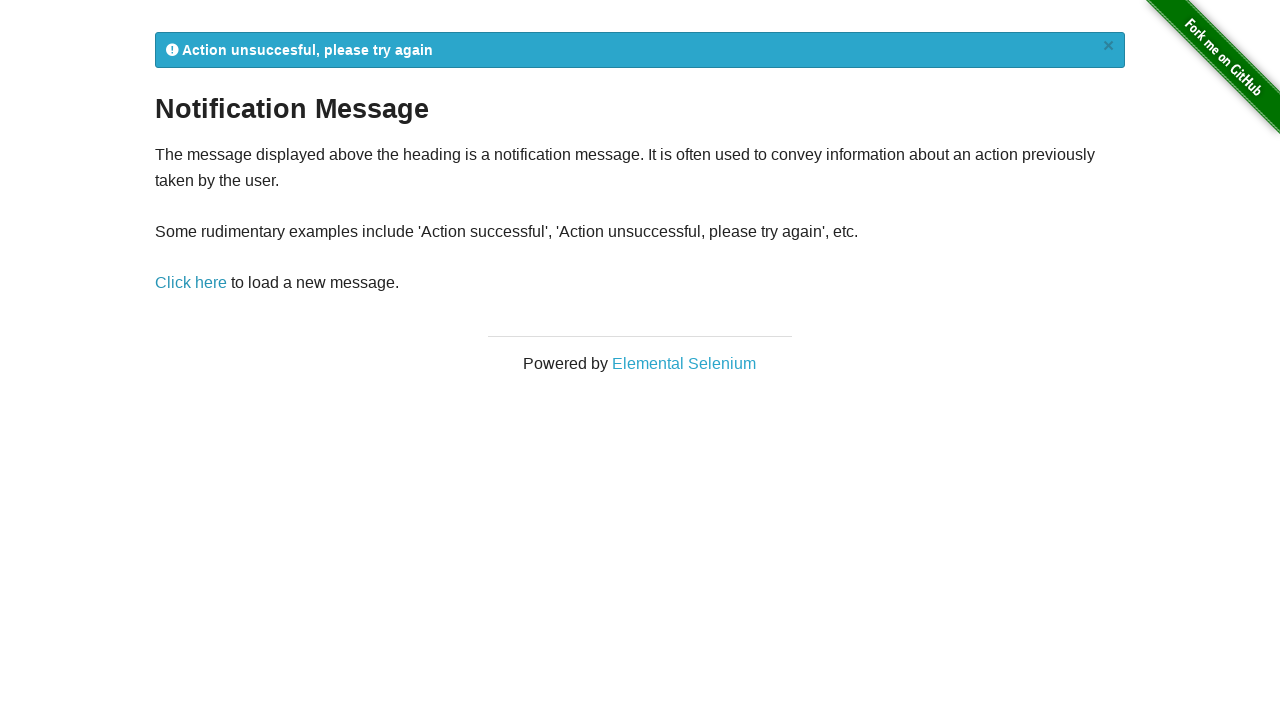

Clicked 'Click here' link to trigger notification message at (191, 283) on text=Click here
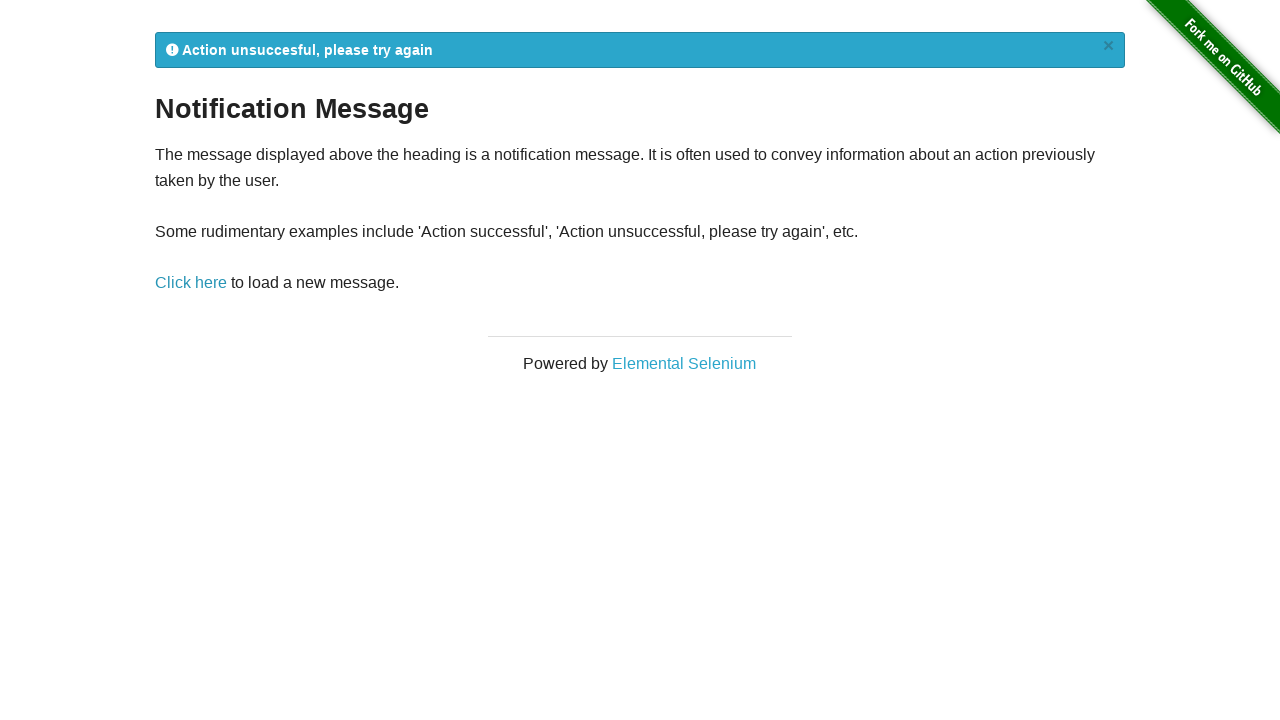

Notification message appeared and became visible
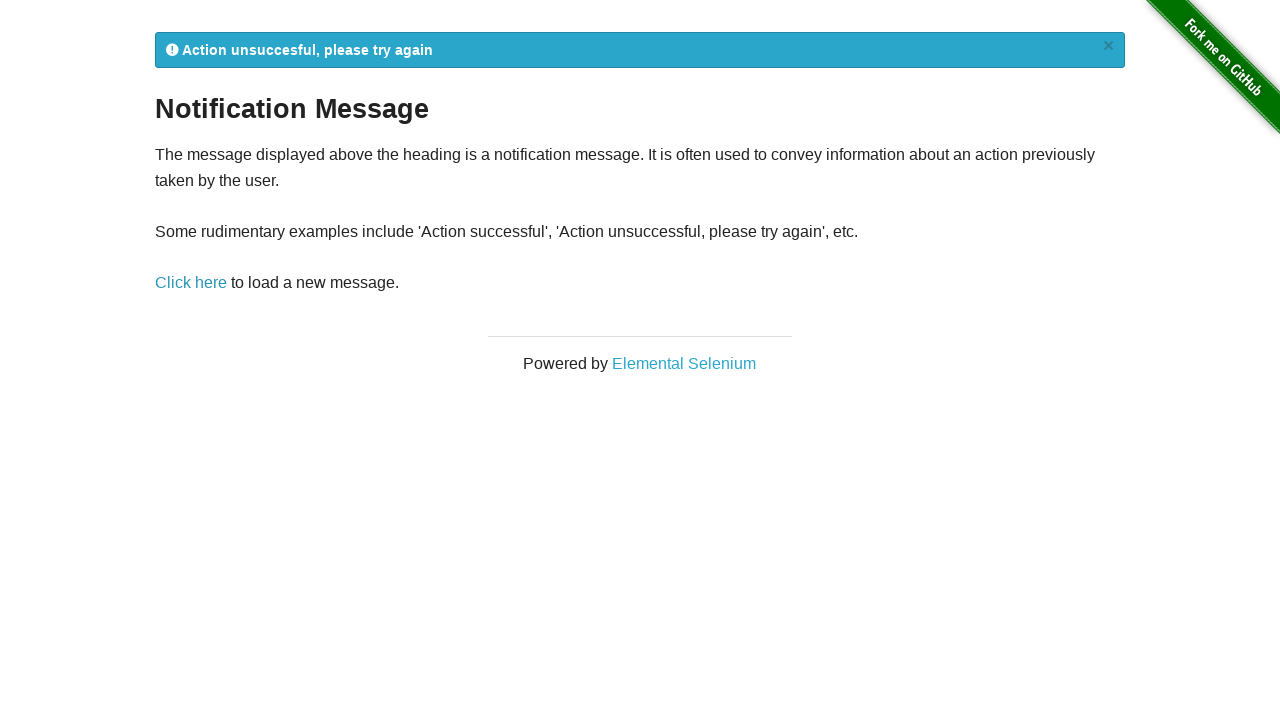

Clicked 'Click here' link to trigger notification message at (191, 283) on text=Click here
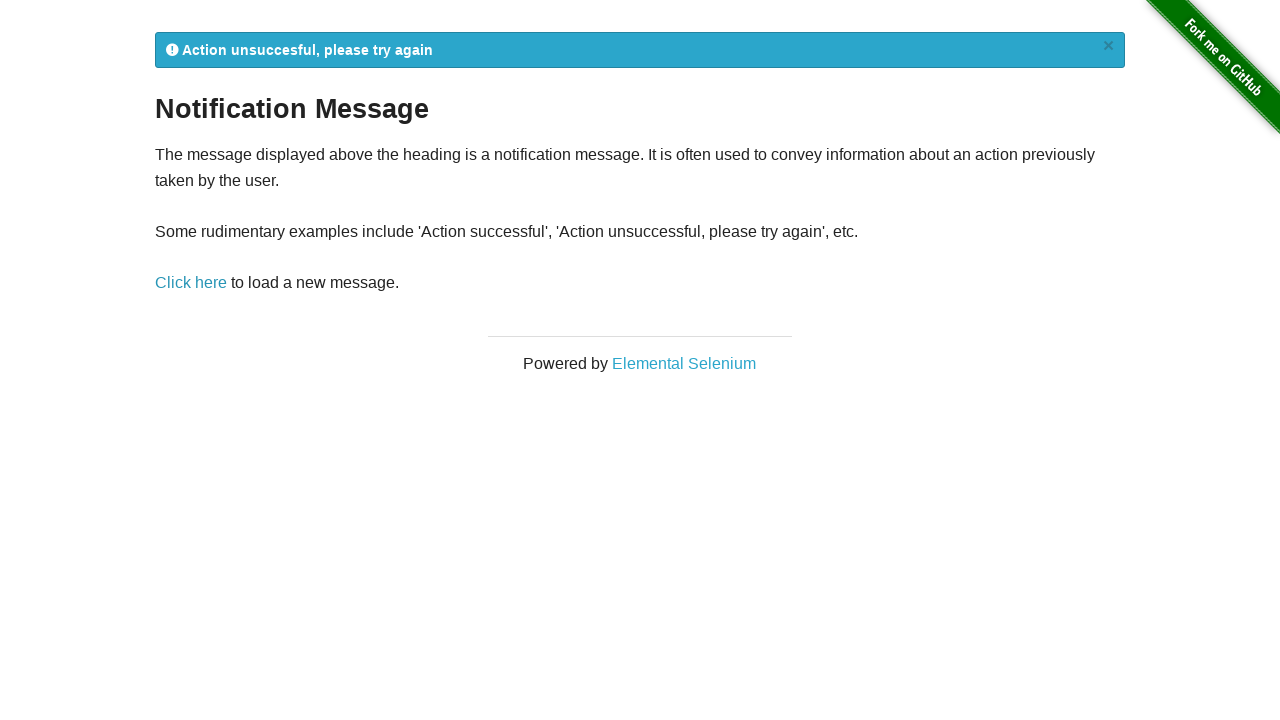

Notification message appeared and became visible
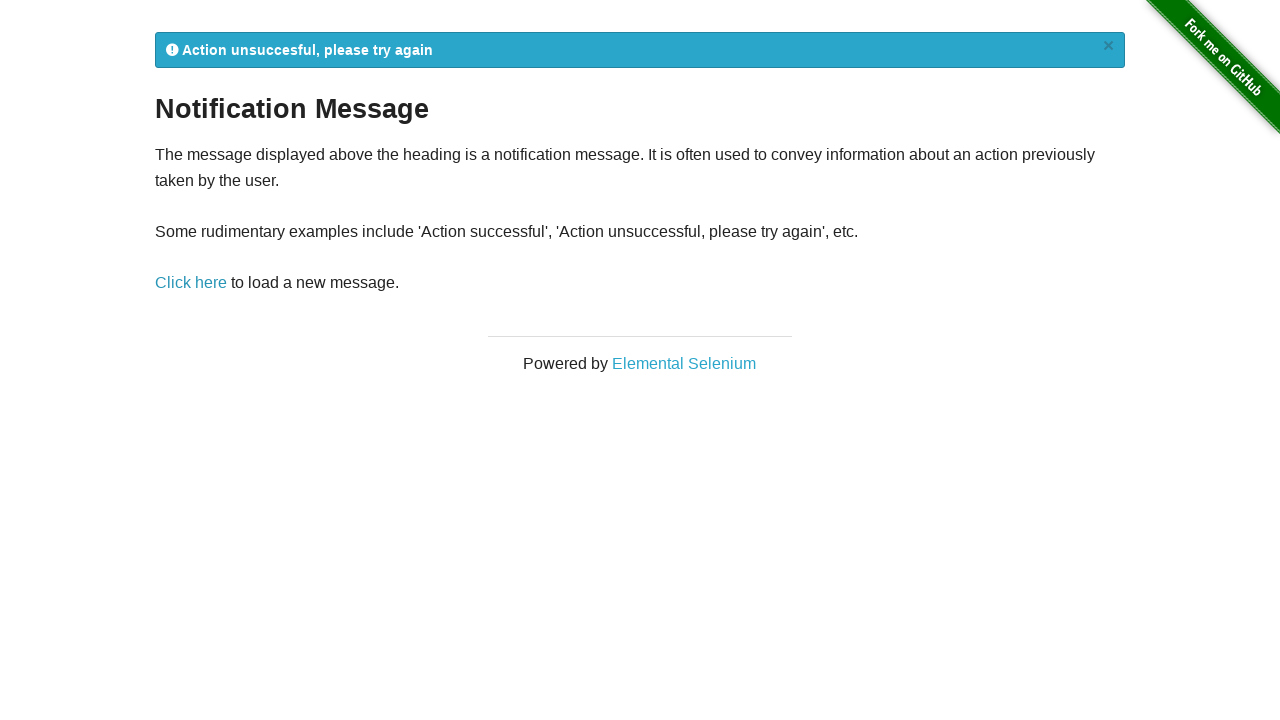

Clicked 'Click here' link to trigger notification message at (191, 283) on text=Click here
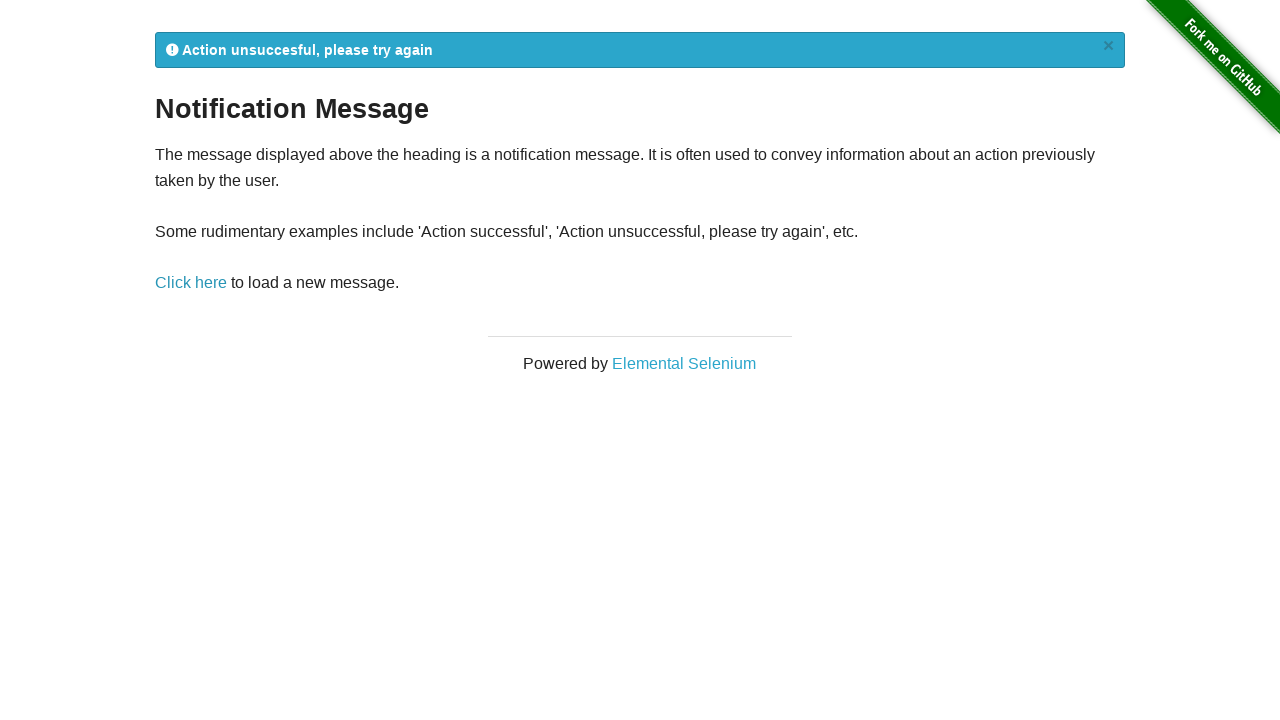

Notification message appeared and became visible
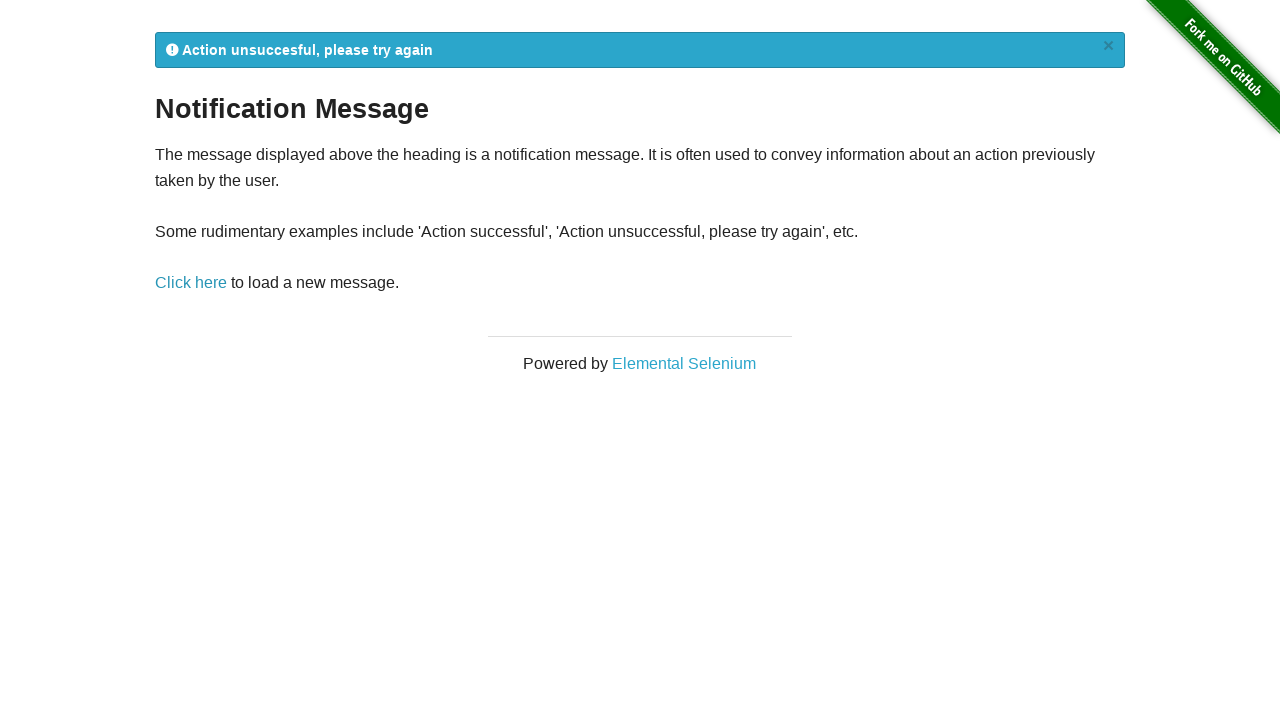

Clicked 'Click here' link to trigger notification message at (191, 283) on text=Click here
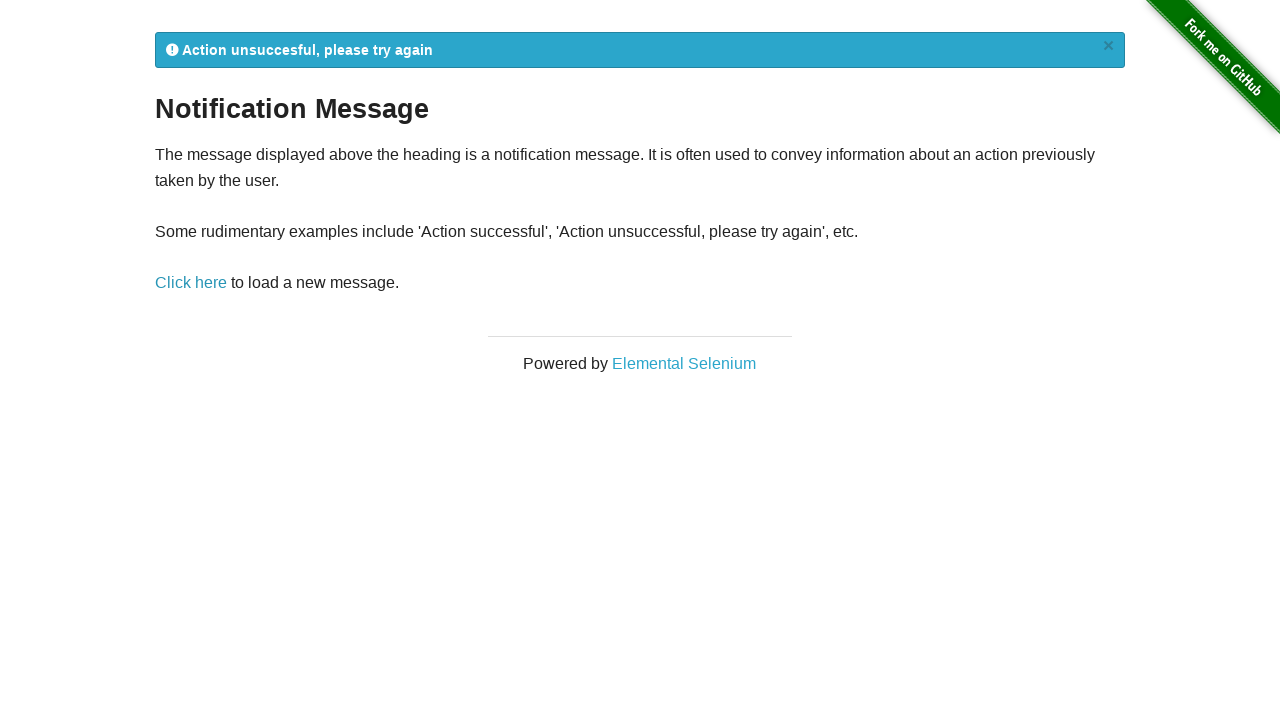

Notification message appeared and became visible
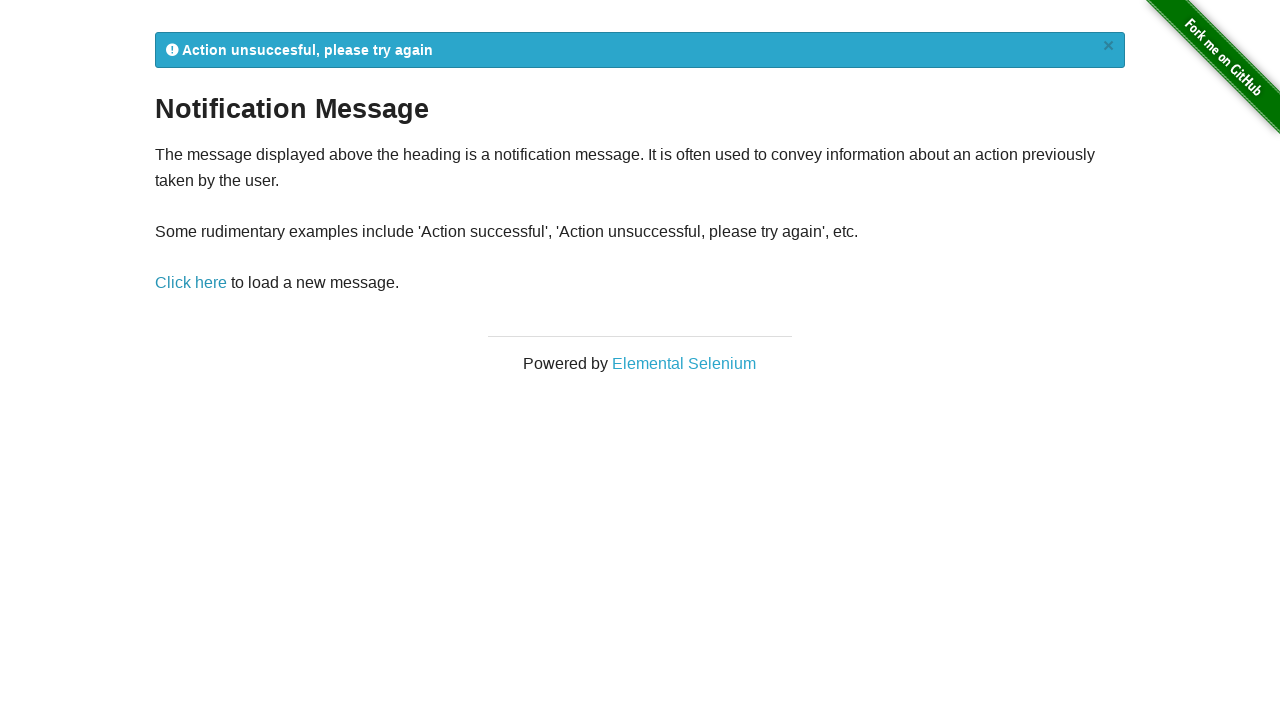

Clicked 'Click here' link to trigger notification message at (191, 283) on text=Click here
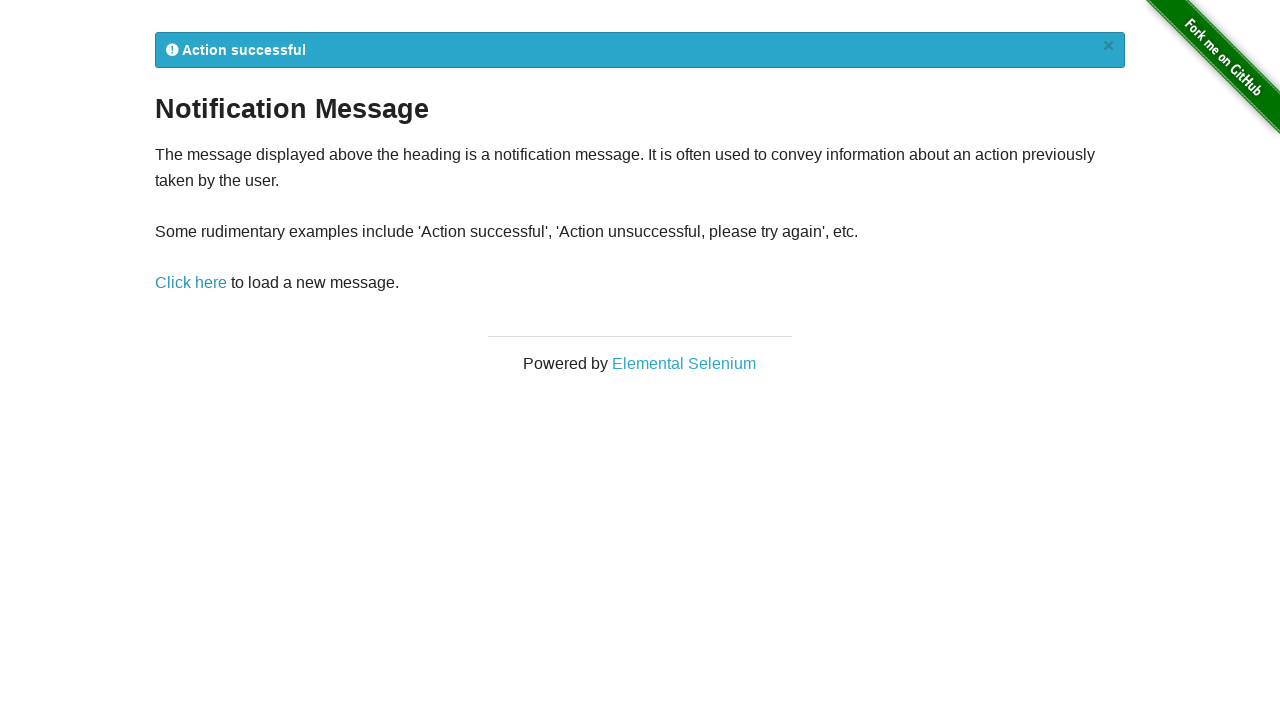

Notification message appeared and became visible
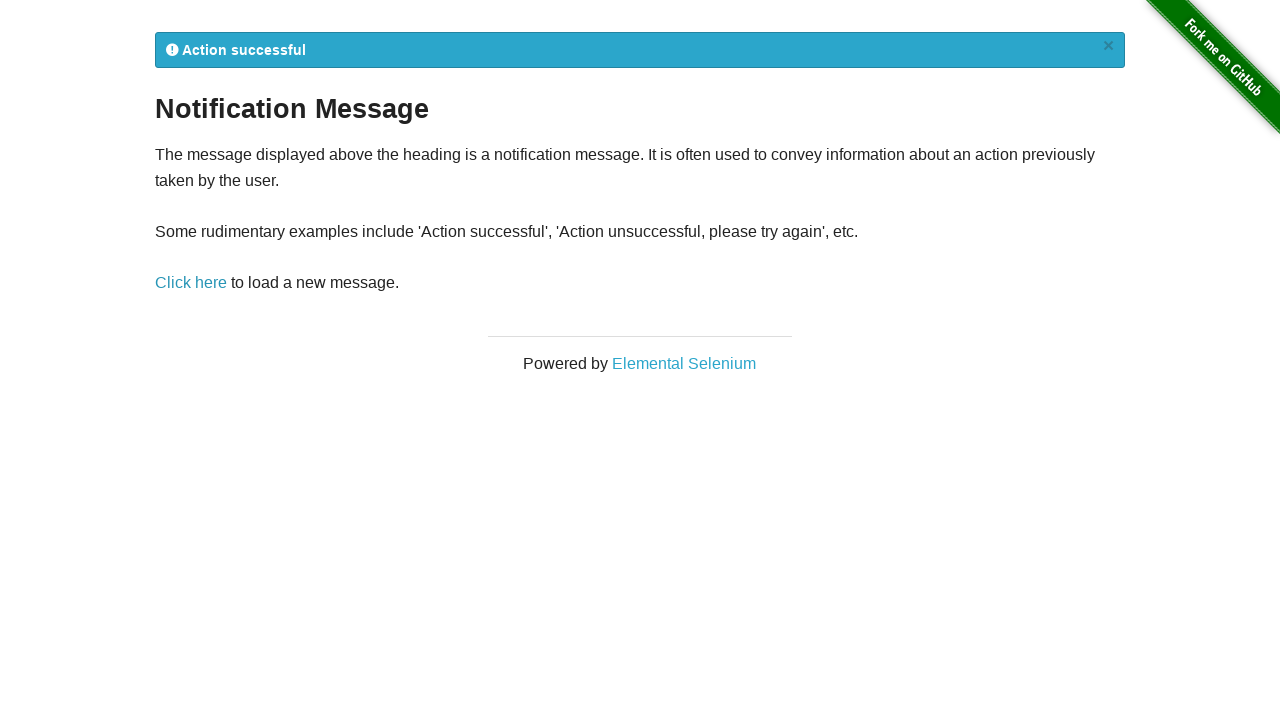

Clicked 'Click here' link to trigger notification message at (191, 283) on text=Click here
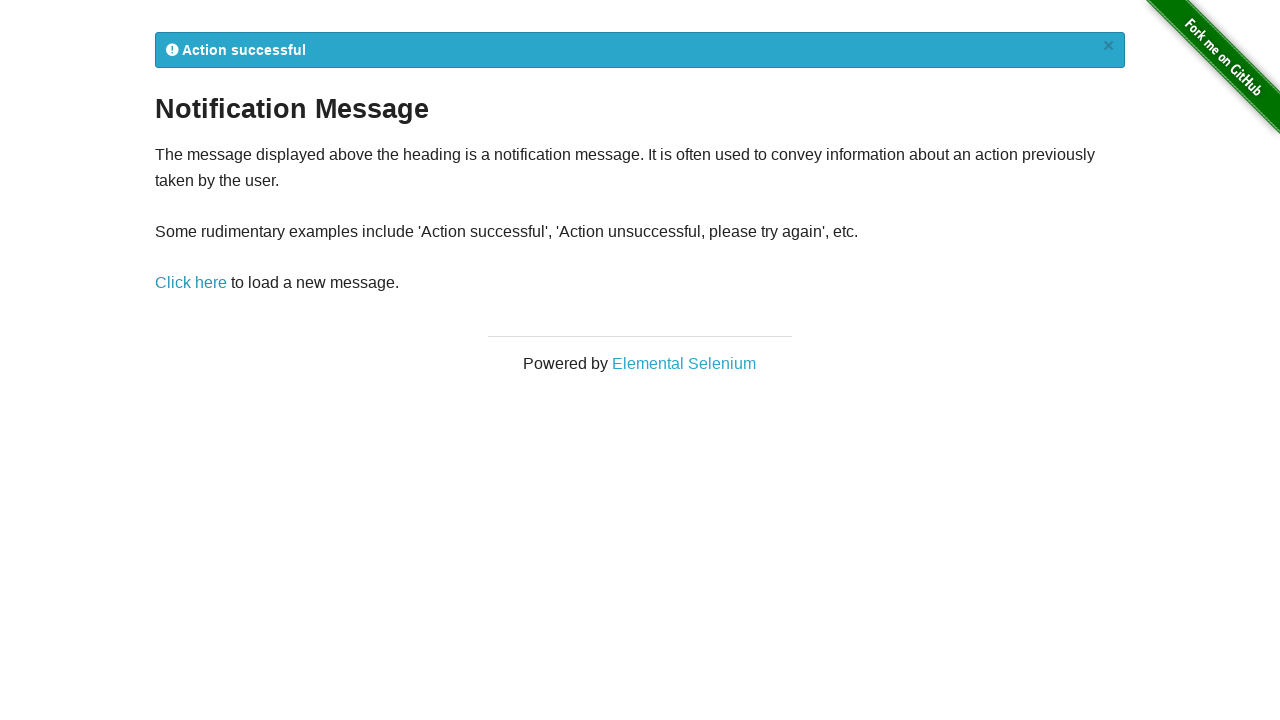

Notification message appeared and became visible
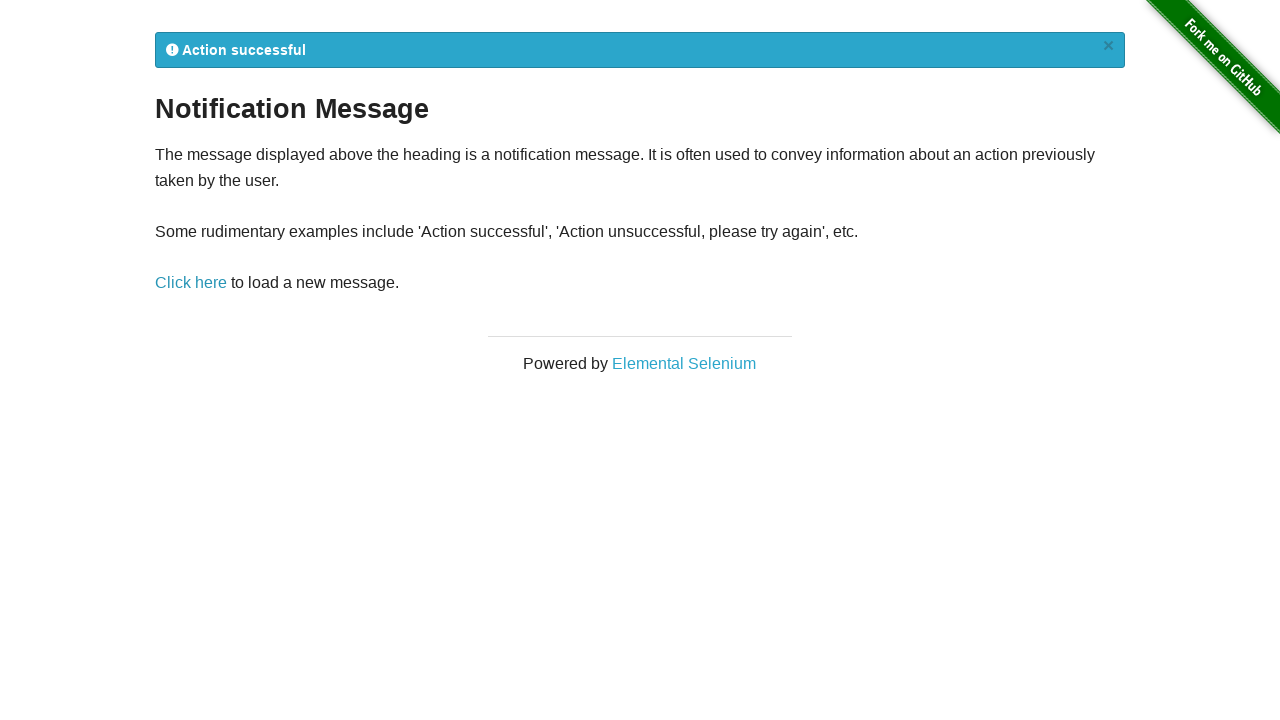

Clicked 'Click here' link to trigger notification message at (191, 283) on text=Click here
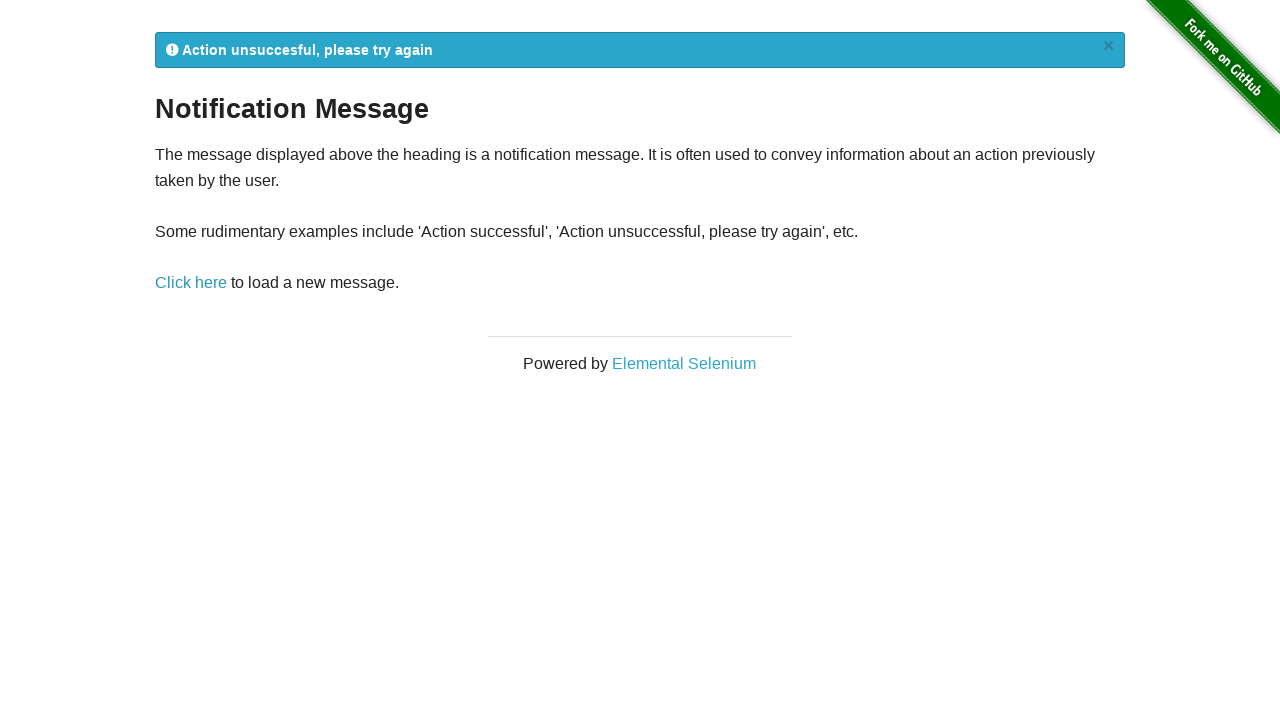

Notification message appeared and became visible
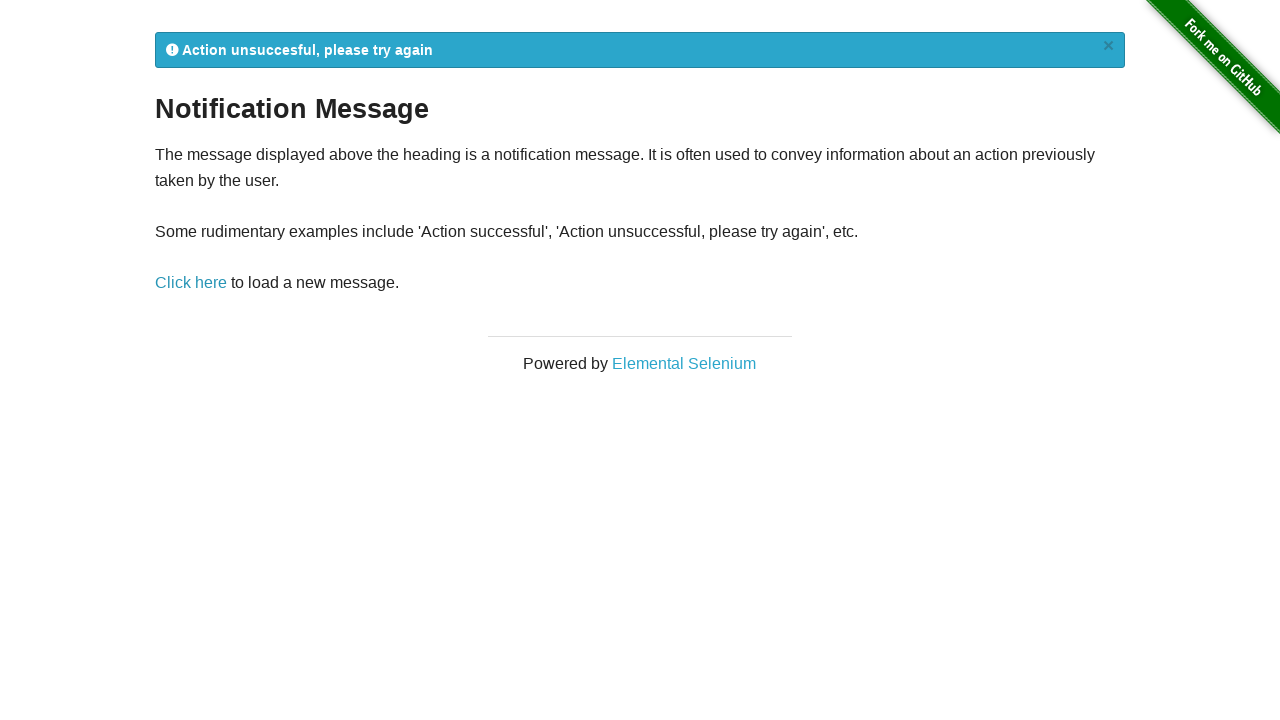

Clicked 'Click here' link to trigger notification message at (191, 283) on text=Click here
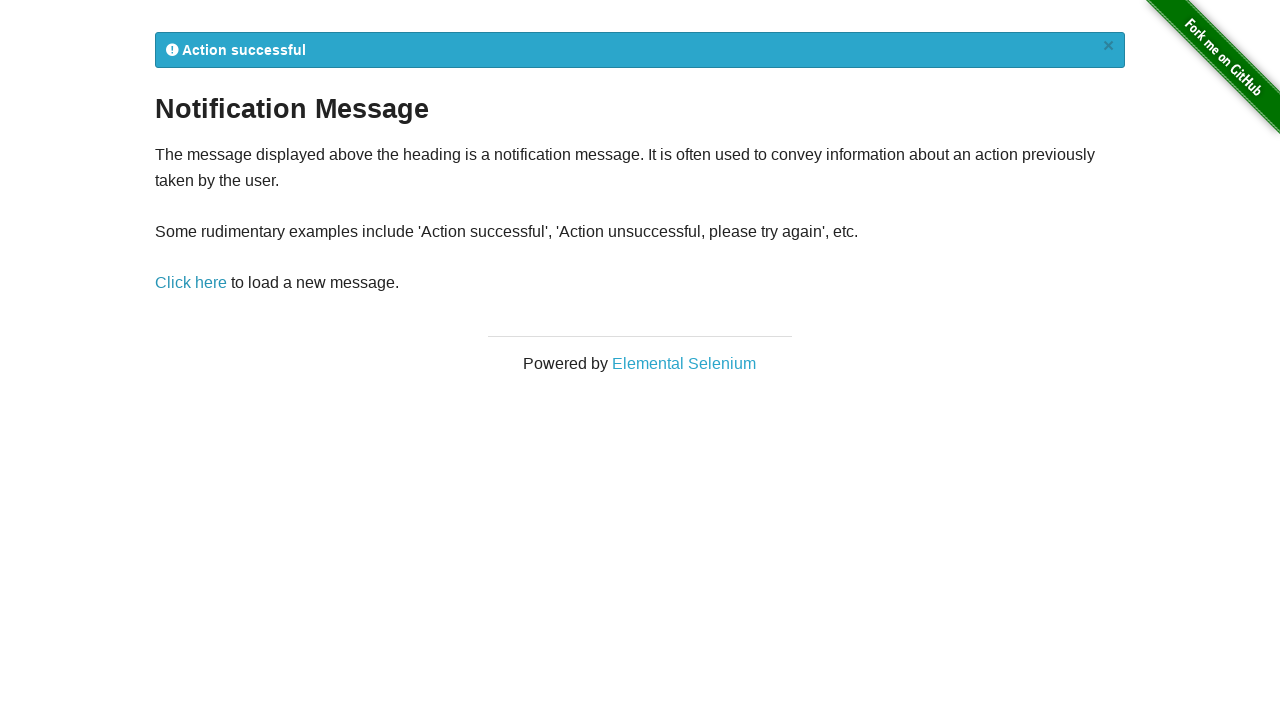

Notification message appeared and became visible
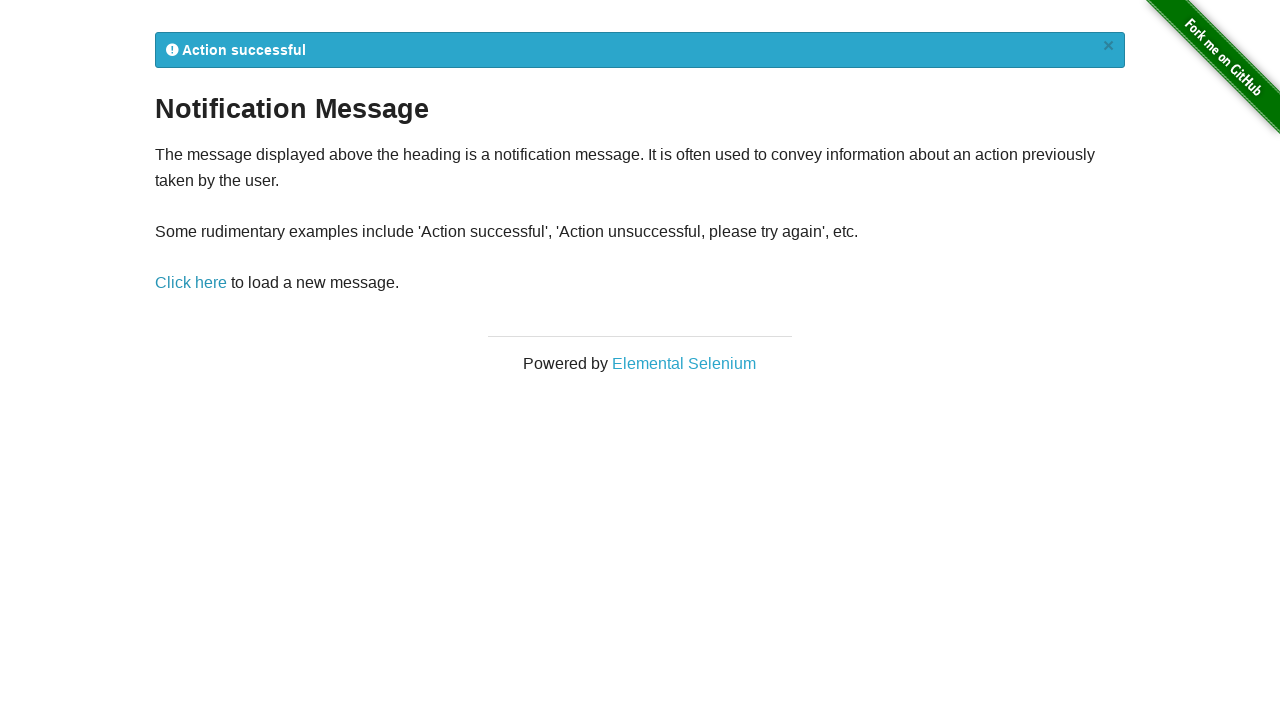

Clicked 'Click here' link to trigger notification message at (191, 283) on text=Click here
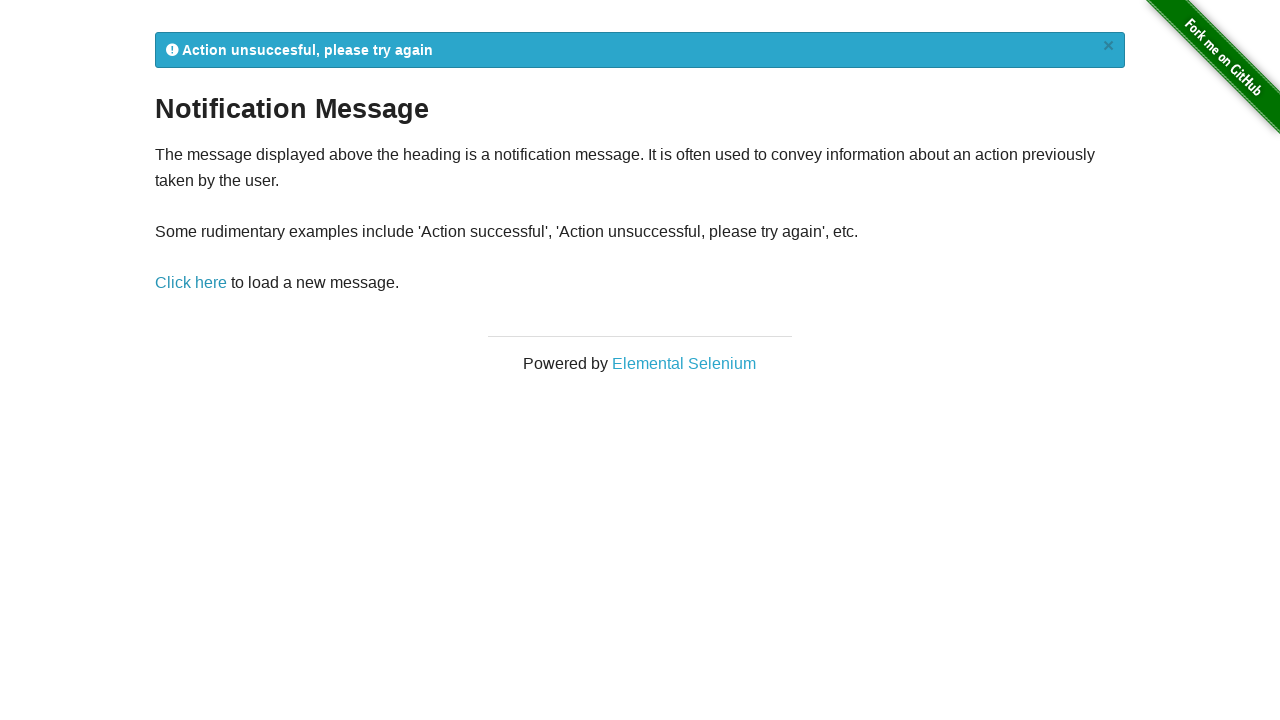

Notification message appeared and became visible
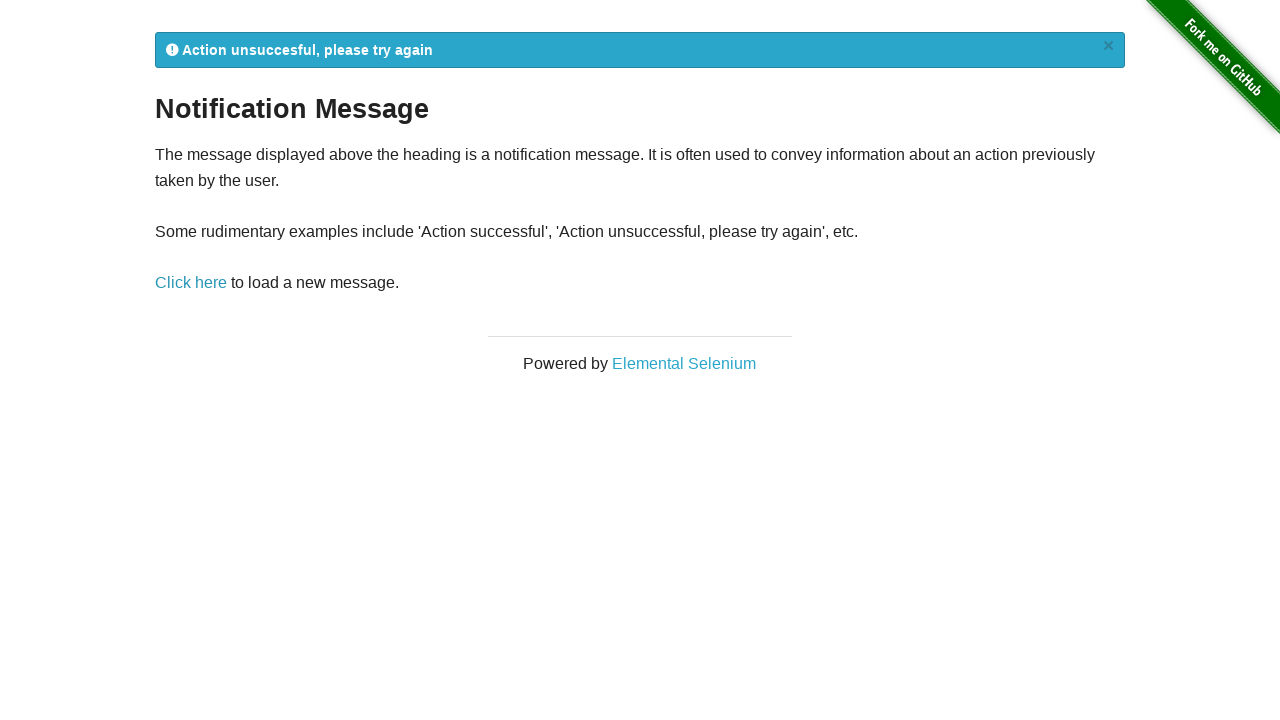

Clicked 'Click here' link to trigger notification message at (191, 283) on text=Click here
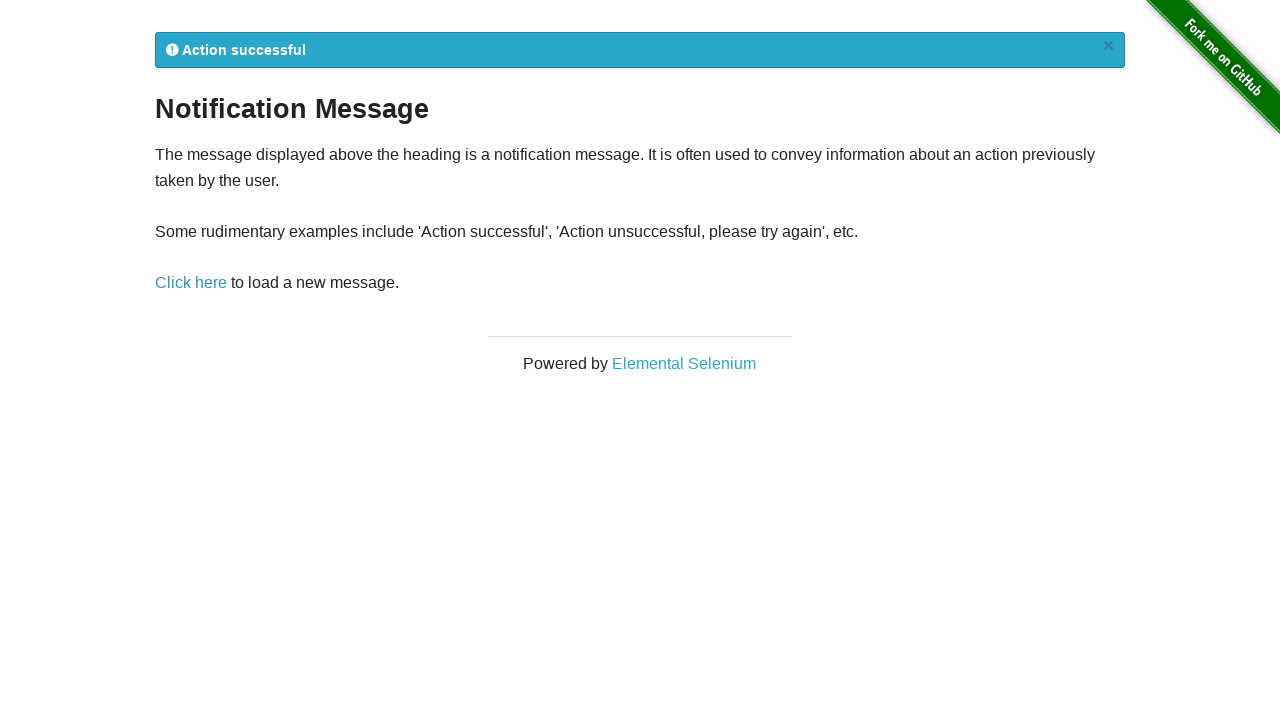

Notification message appeared and became visible
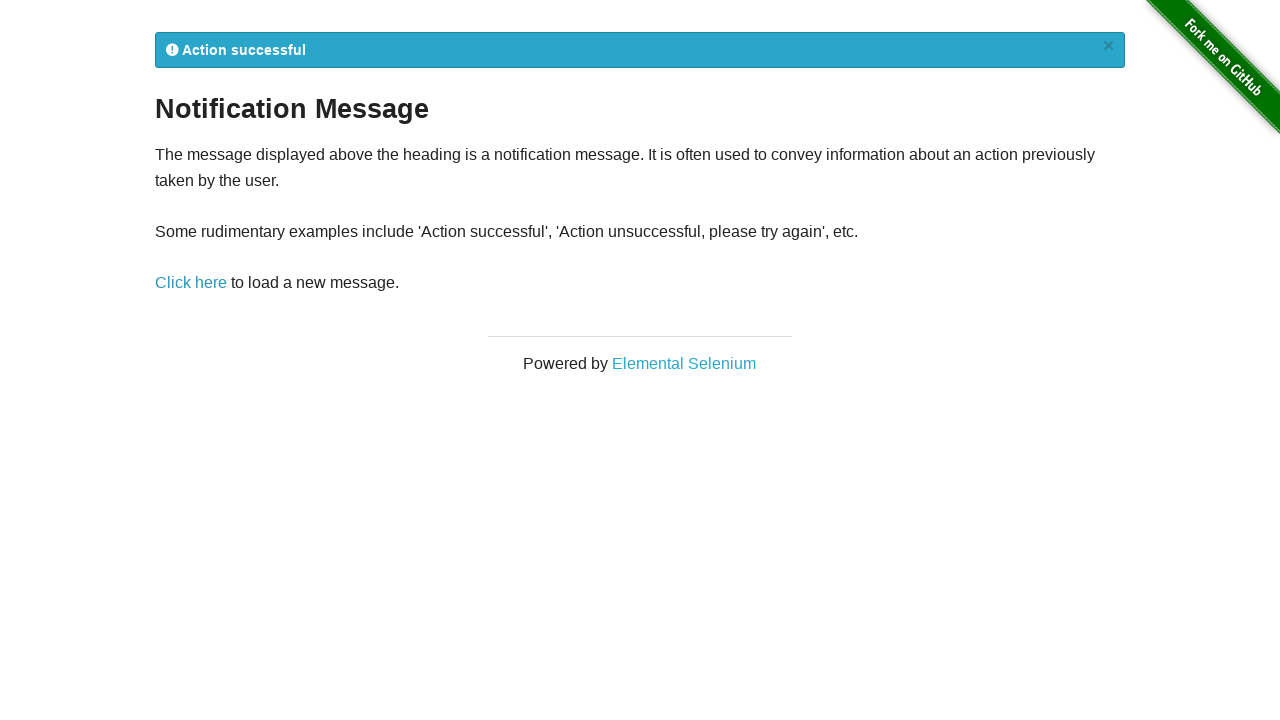

Clicked 'Click here' link to trigger notification message at (191, 283) on text=Click here
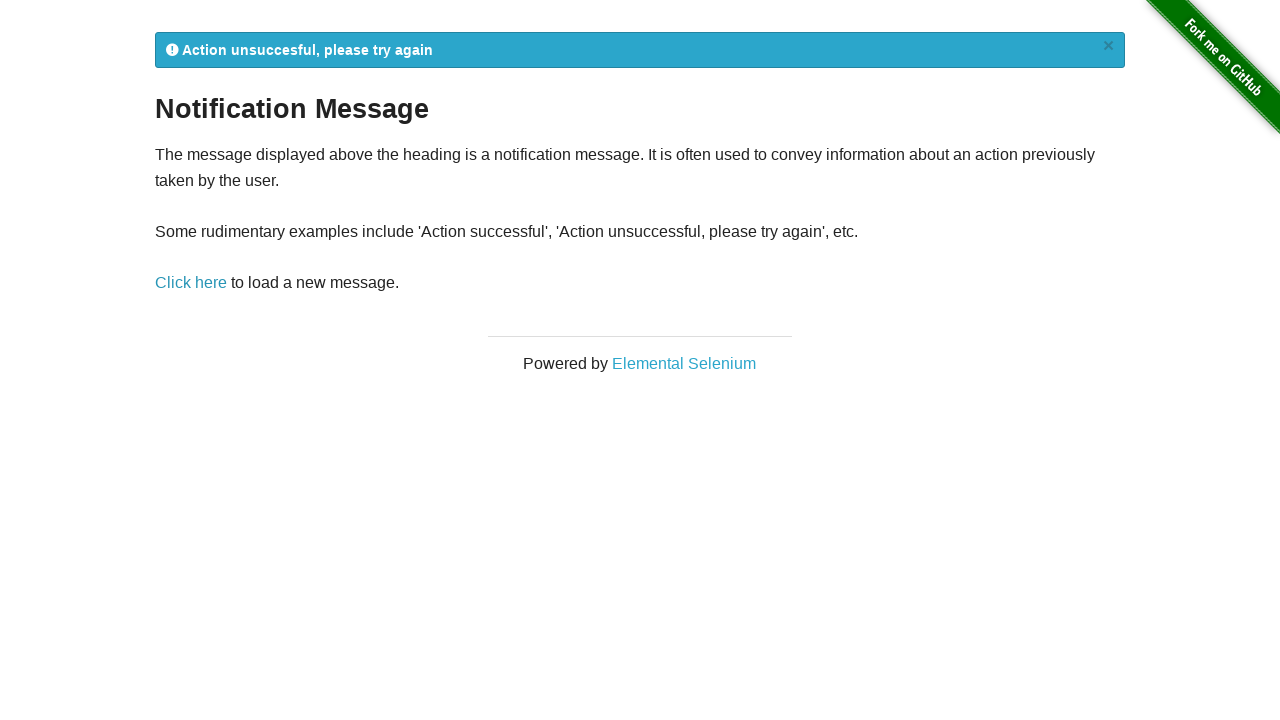

Notification message appeared and became visible
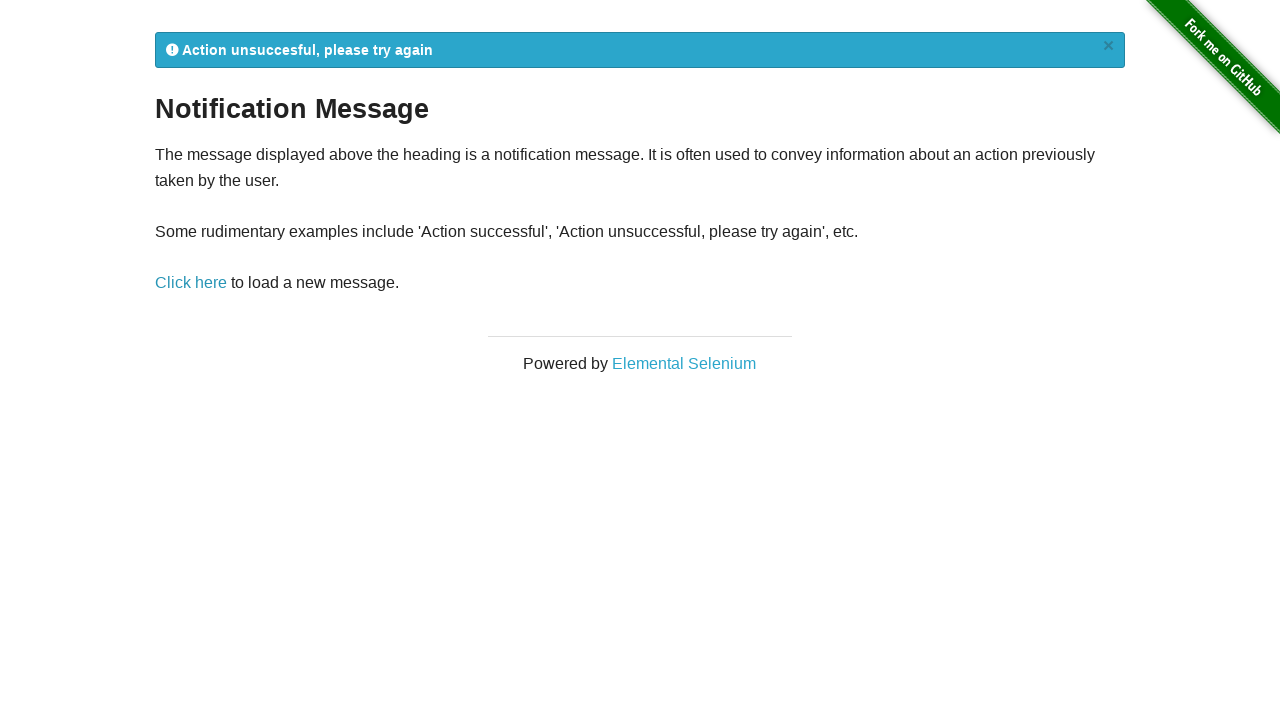

Clicked 'Click here' link to trigger notification message at (191, 283) on text=Click here
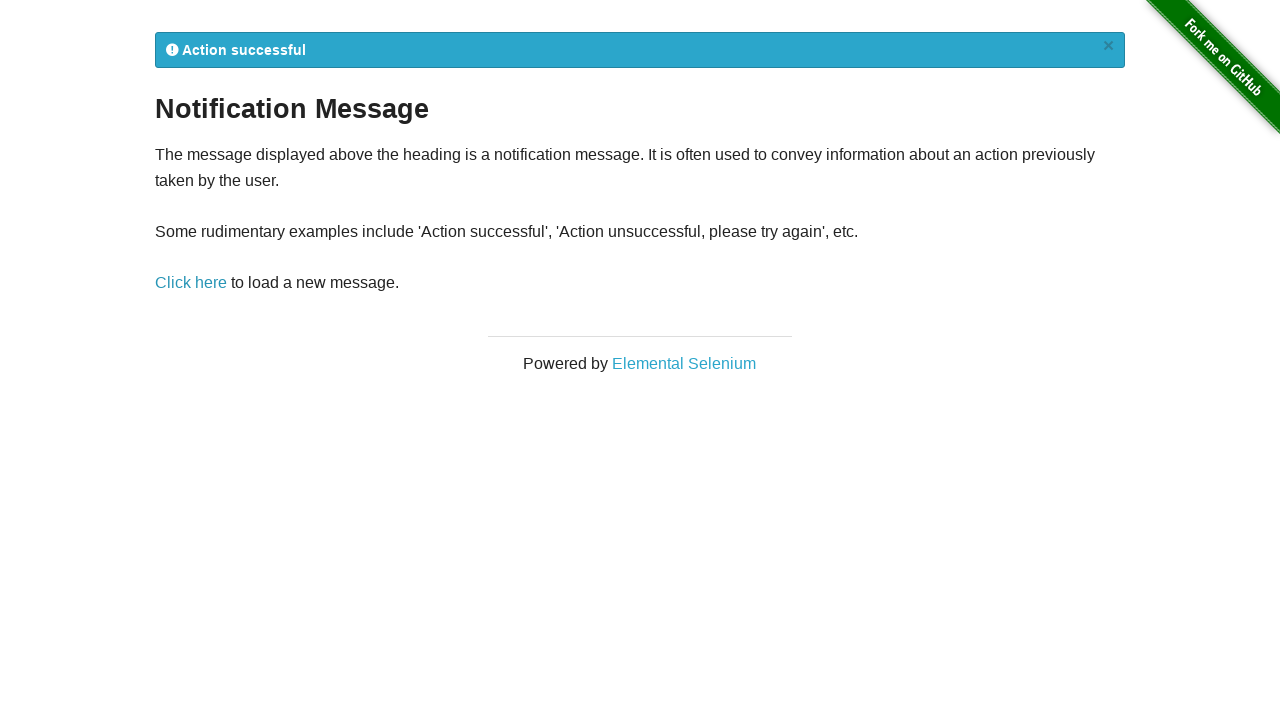

Notification message appeared and became visible
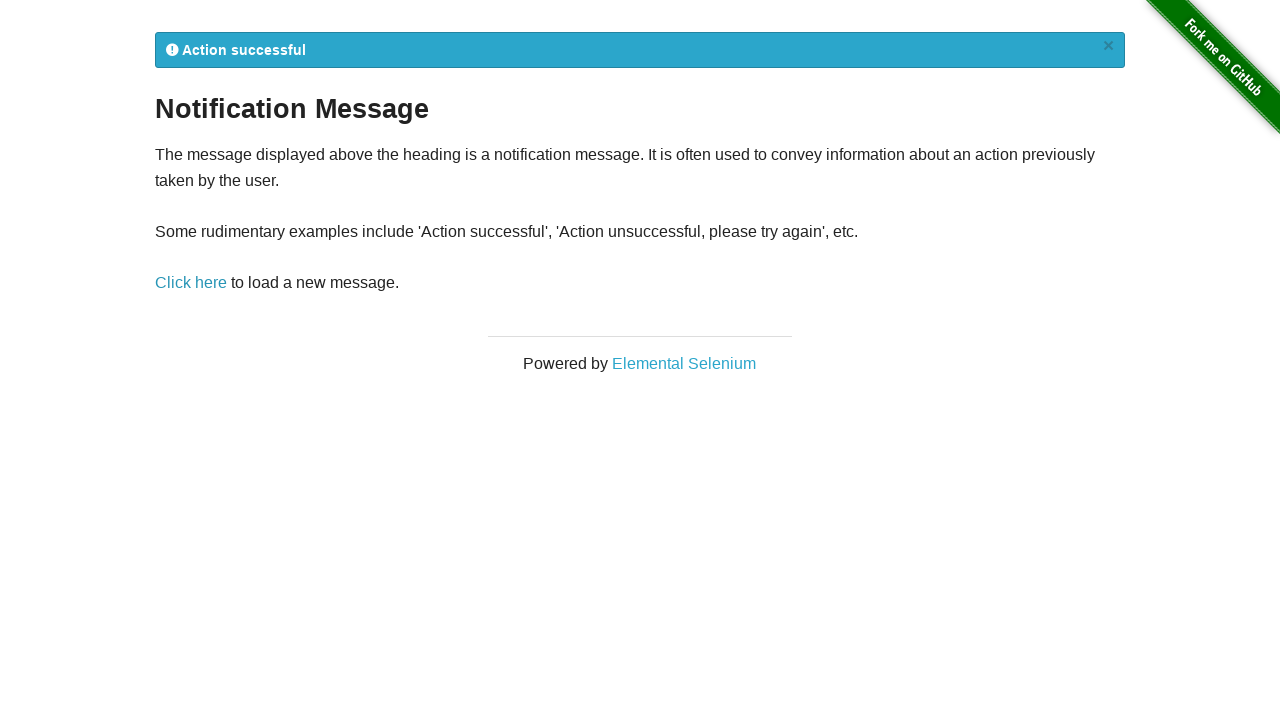

Clicked 'Click here' link to trigger notification message at (191, 283) on text=Click here
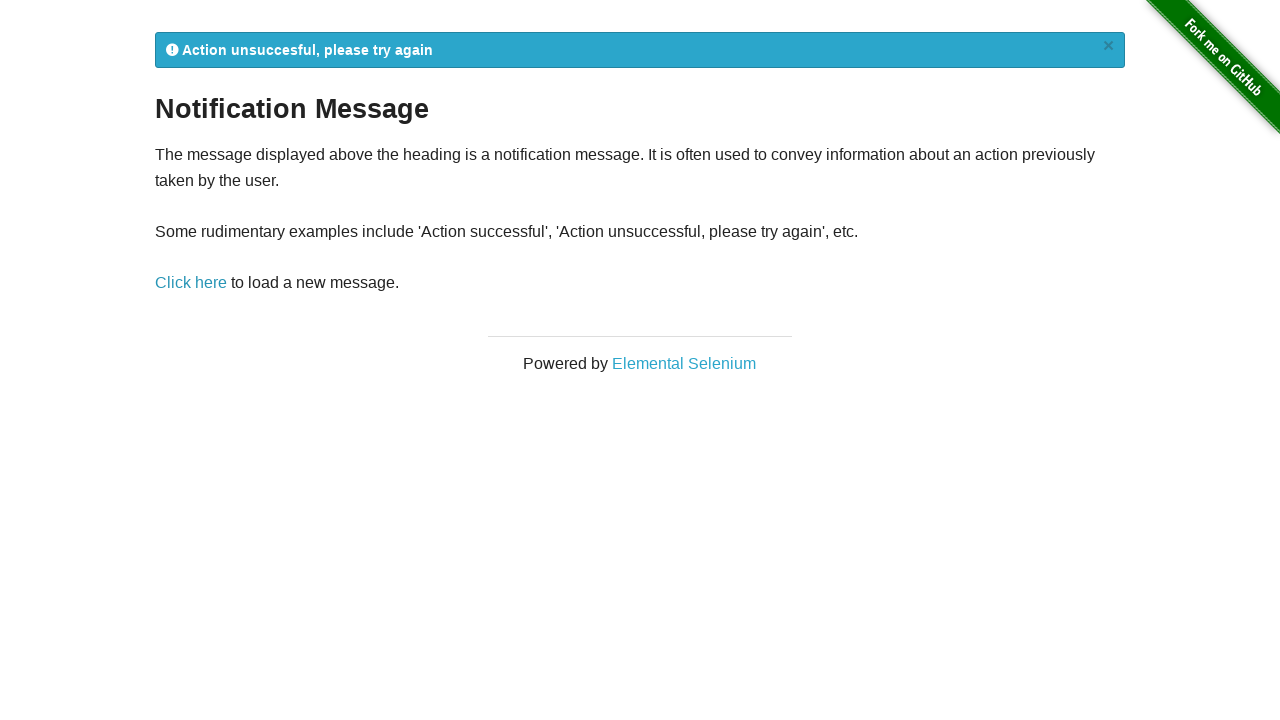

Notification message appeared and became visible
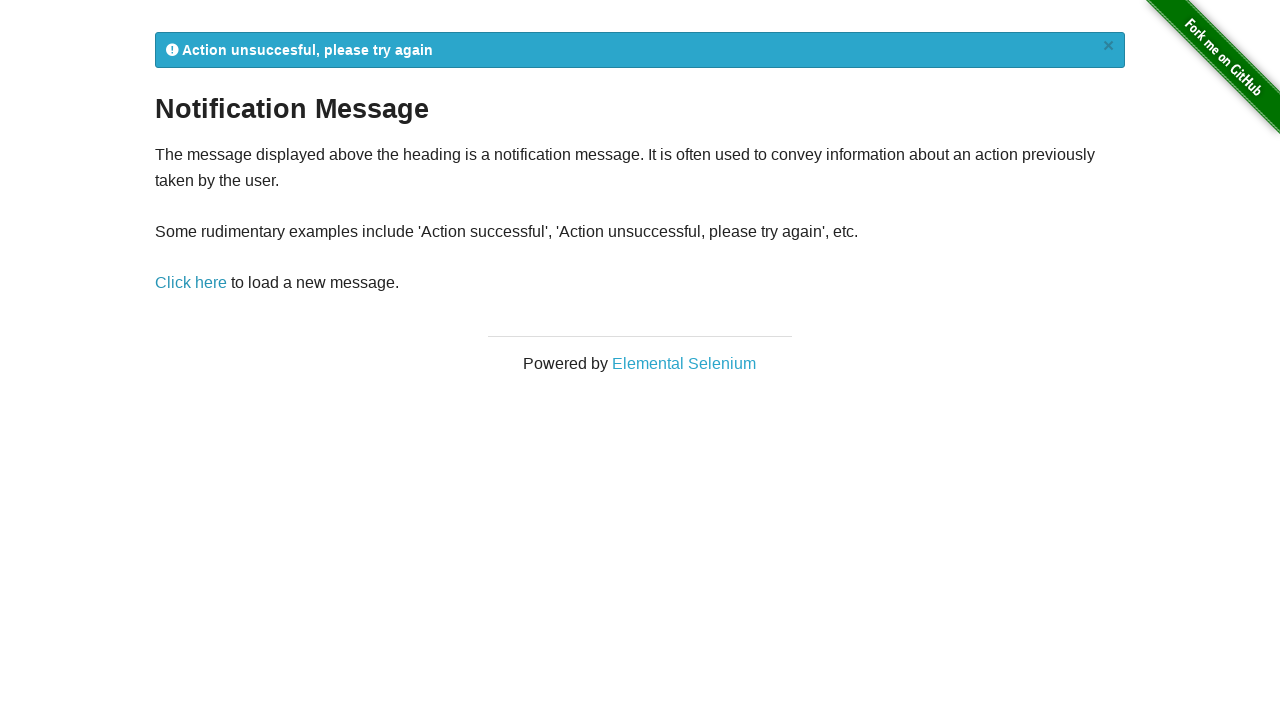

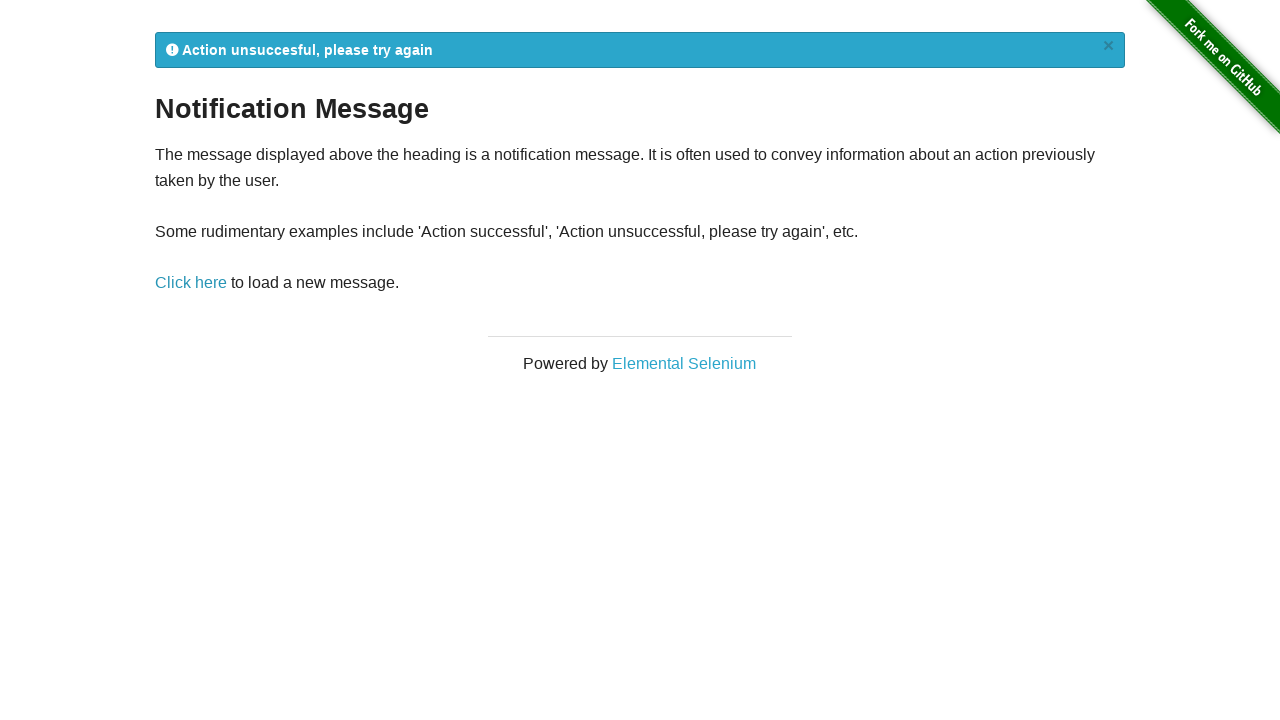